Tests date picker functionality by entering a date directly and also by using the calendar UI to navigate to a specific month/year and select a day.

Starting URL: https://testautomationpractice.blogspot.com/

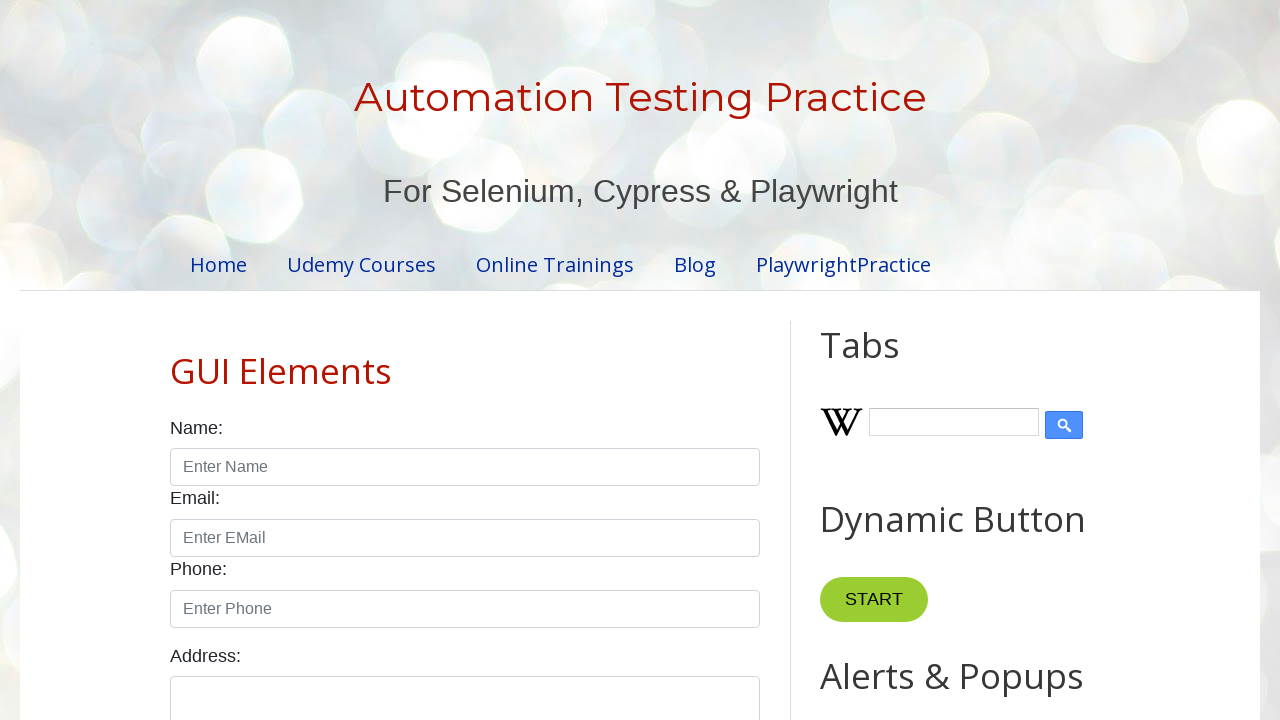

Filled datepicker input with direct date entry '03/23/2025' on //input[@id='datepicker']
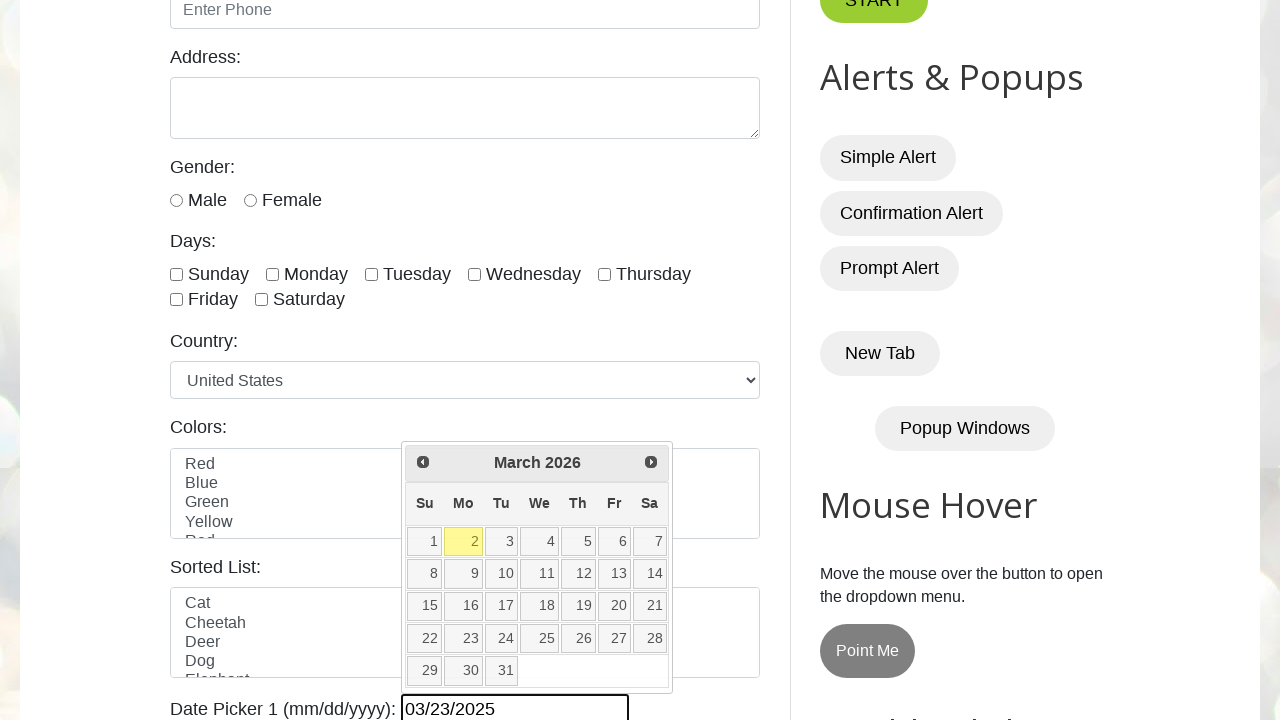

Cleared the datepicker input field on xpath=//input[@id='datepicker']
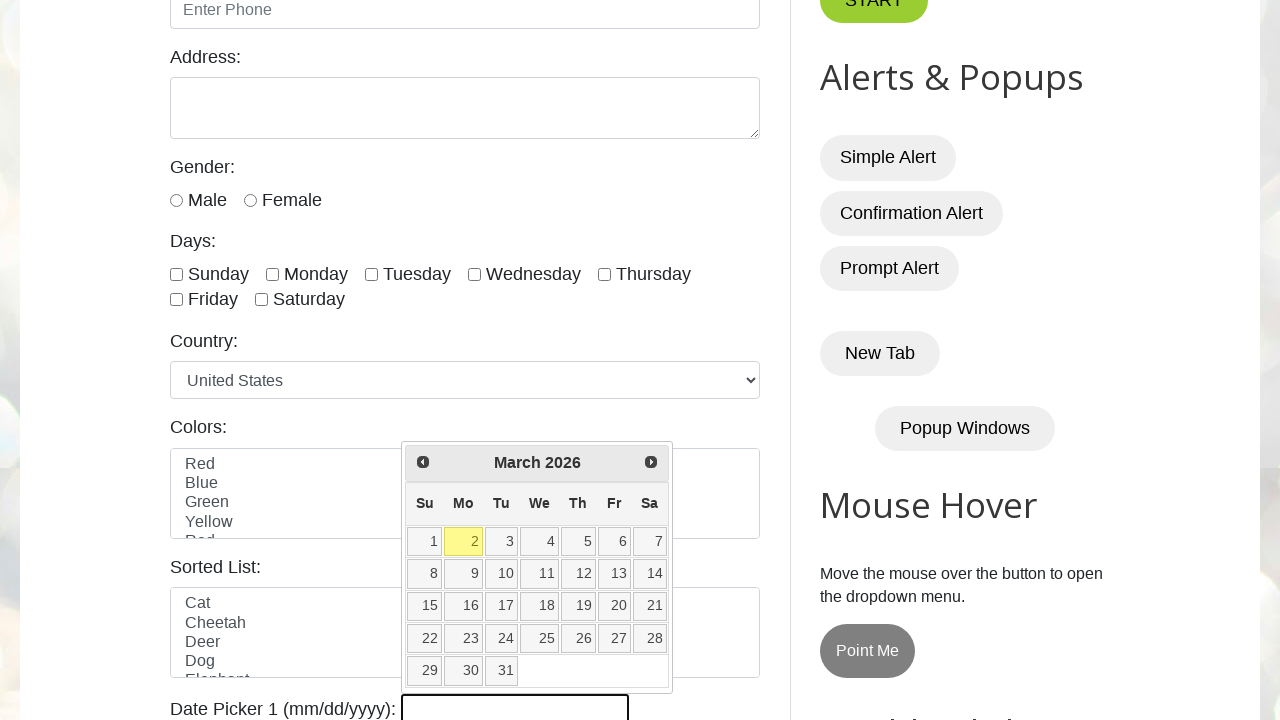

Clicked datepicker input to open calendar UI at (515, 705) on xpath=//input[@id='datepicker']
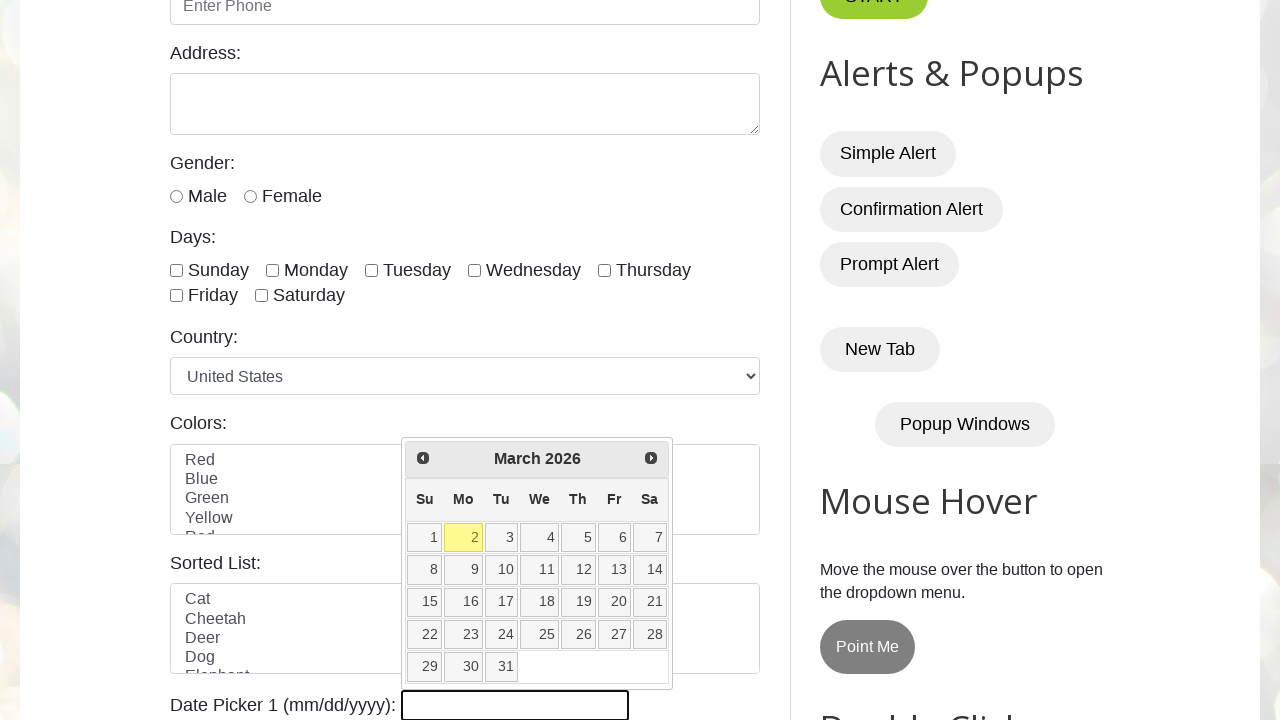

Retrieved current calendar month: March, year: 2026
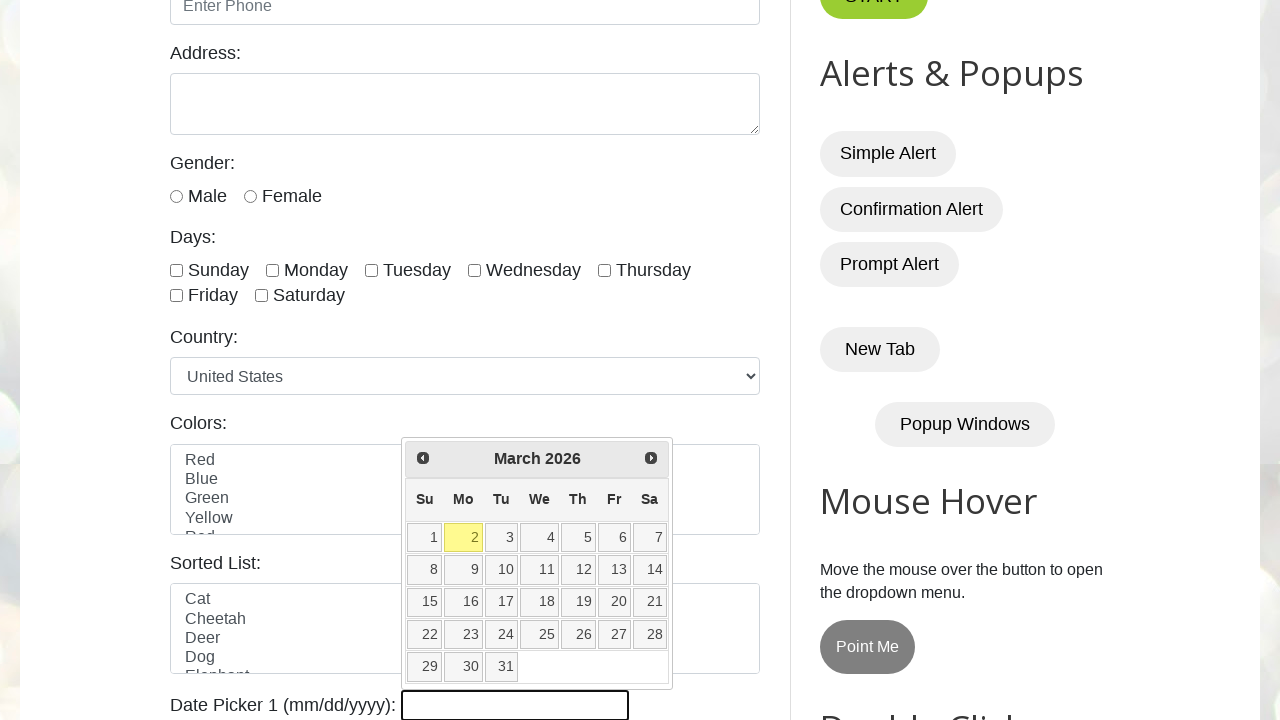

Clicked previous month navigation button to go back in calendar at (423, 458) on xpath=//span[@class='ui-icon ui-icon-circle-triangle-w']
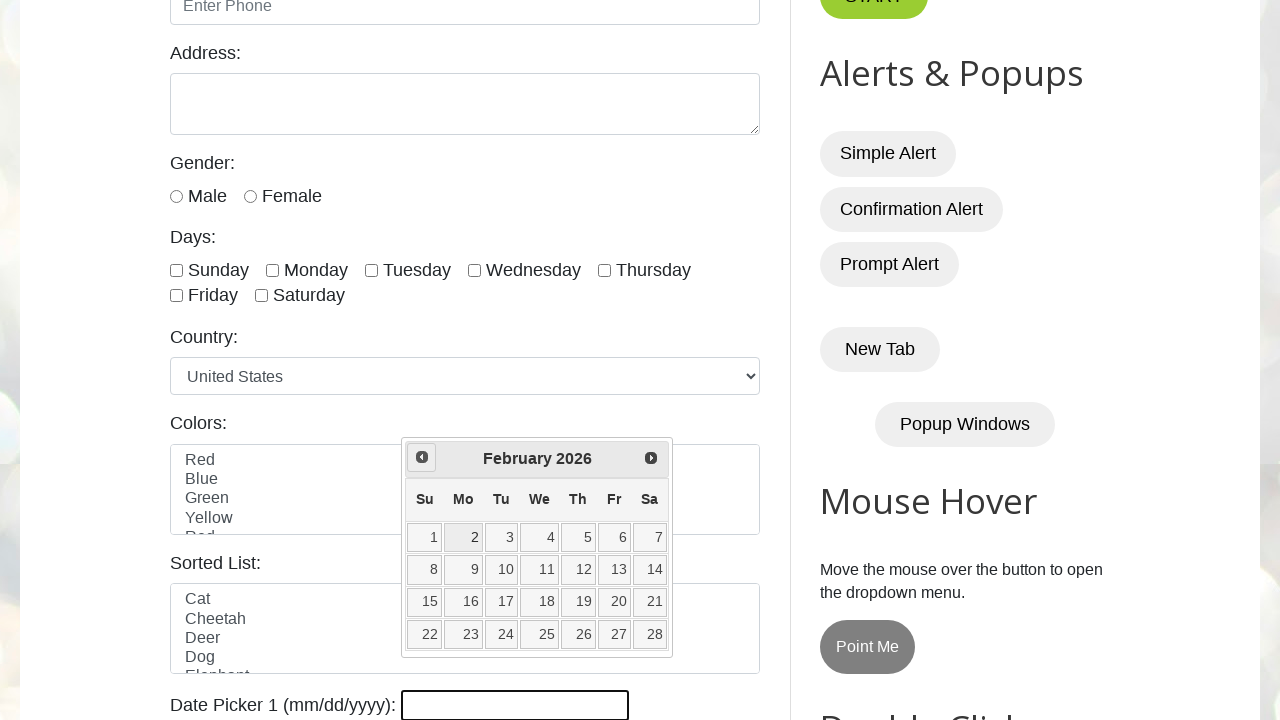

Retrieved current calendar month: February, year: 2026
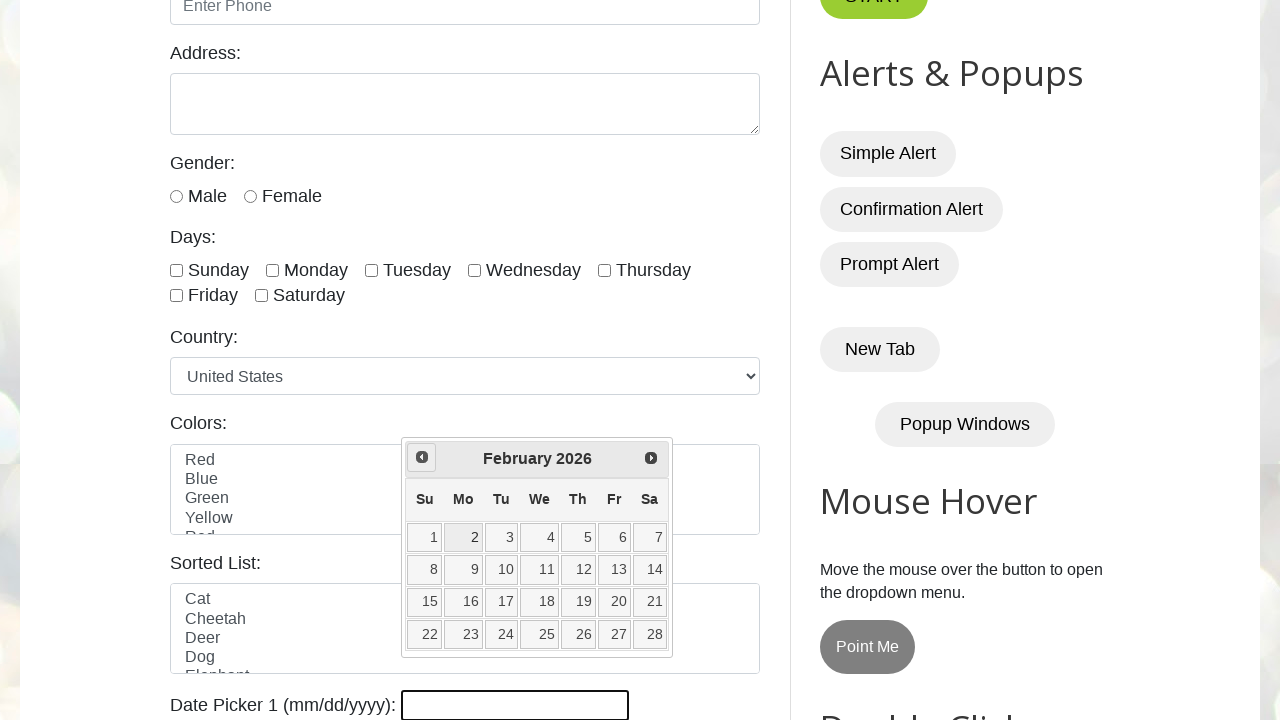

Clicked previous month navigation button to go back in calendar at (422, 457) on xpath=//span[@class='ui-icon ui-icon-circle-triangle-w']
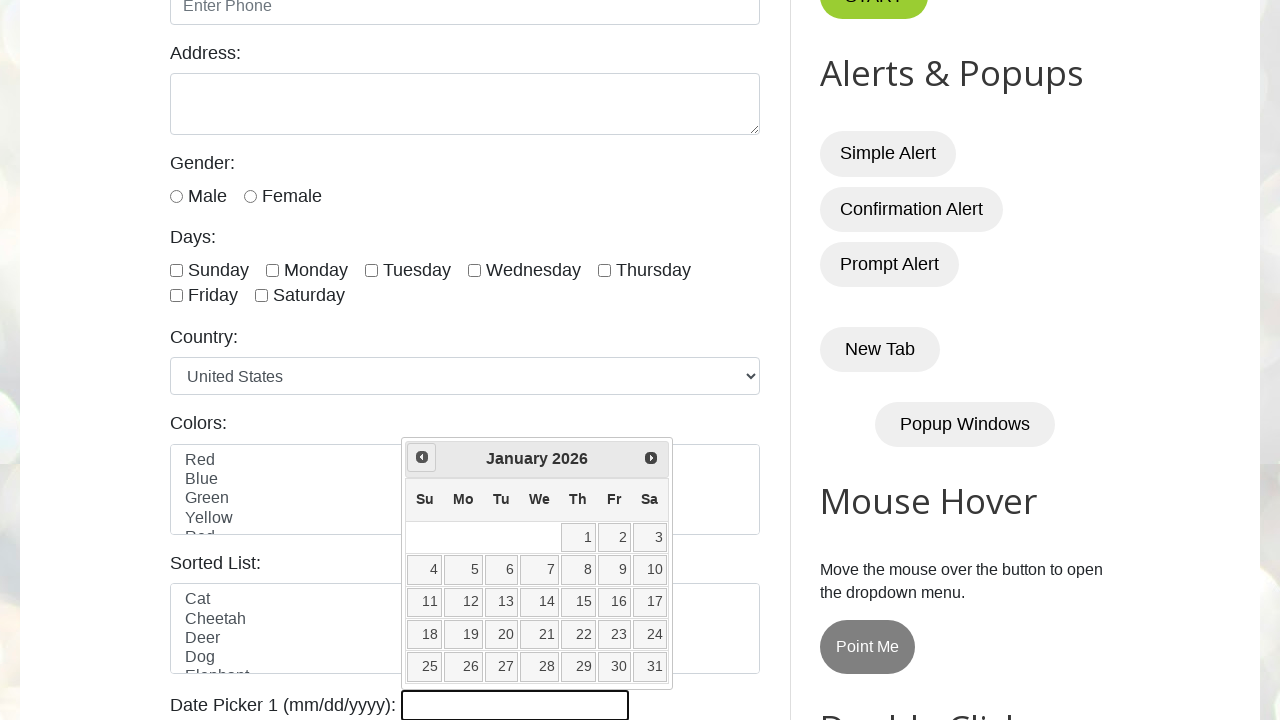

Retrieved current calendar month: January, year: 2026
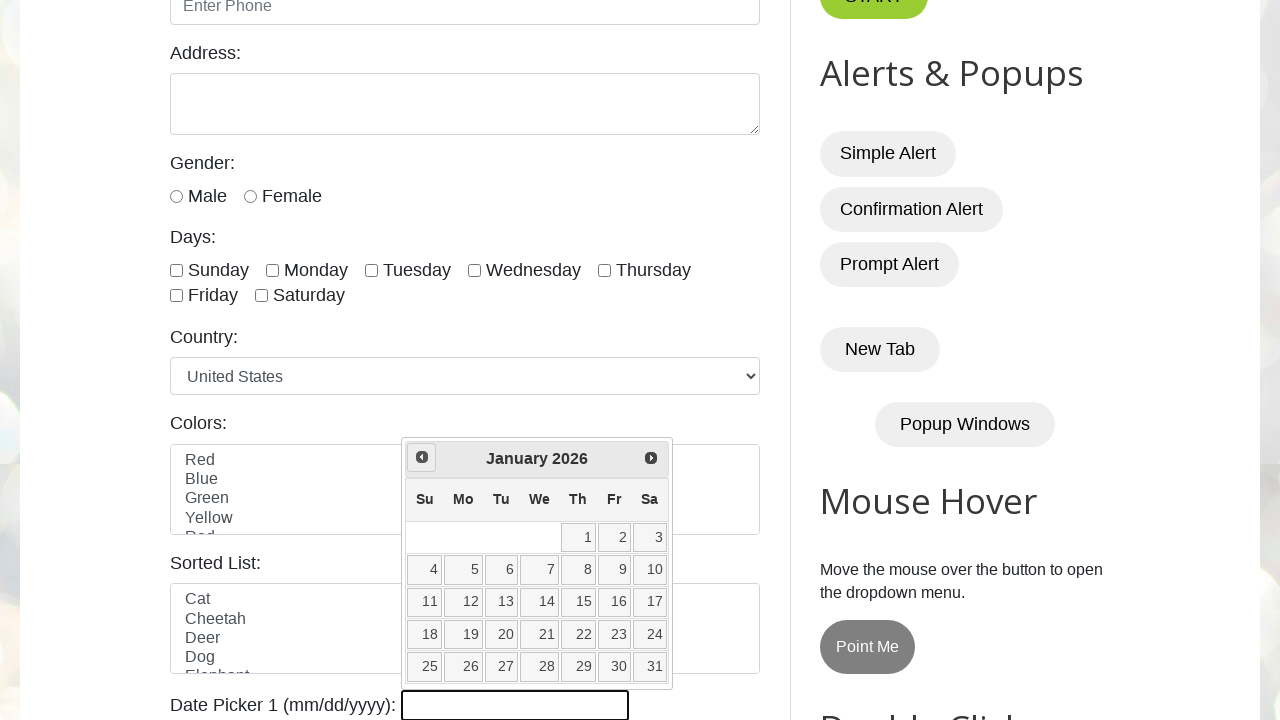

Clicked previous month navigation button to go back in calendar at (422, 457) on xpath=//span[@class='ui-icon ui-icon-circle-triangle-w']
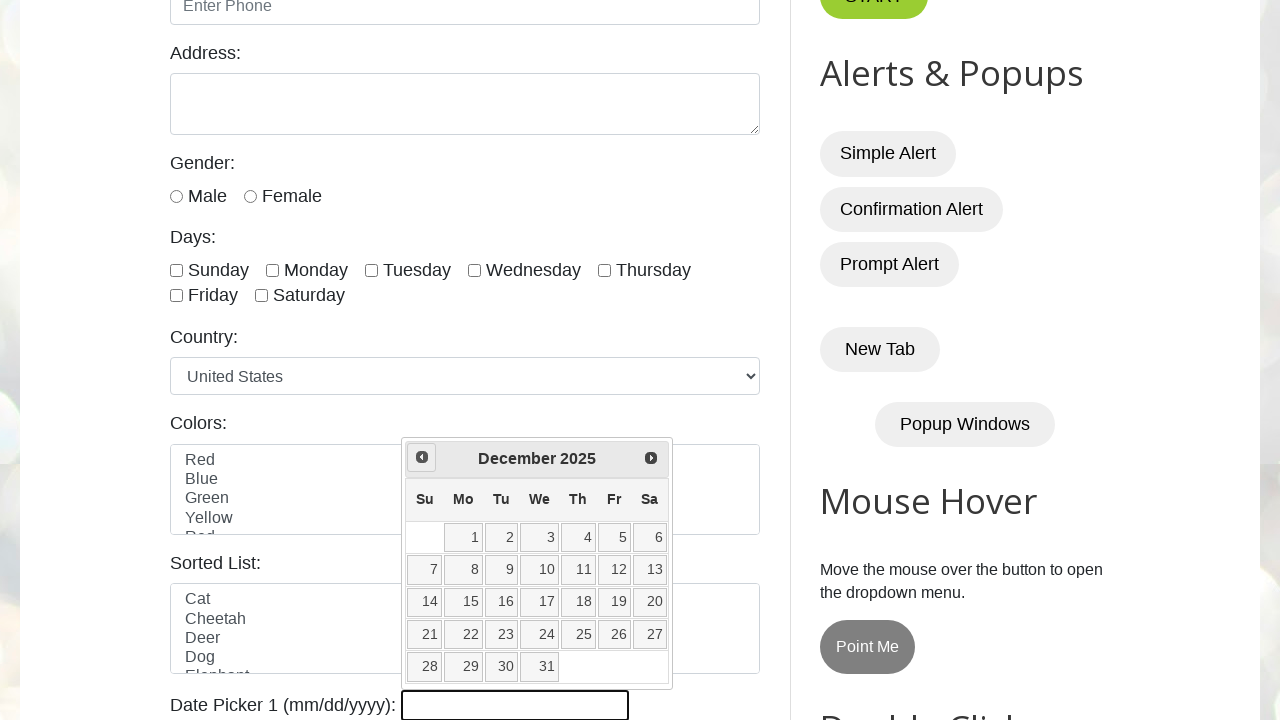

Retrieved current calendar month: December, year: 2025
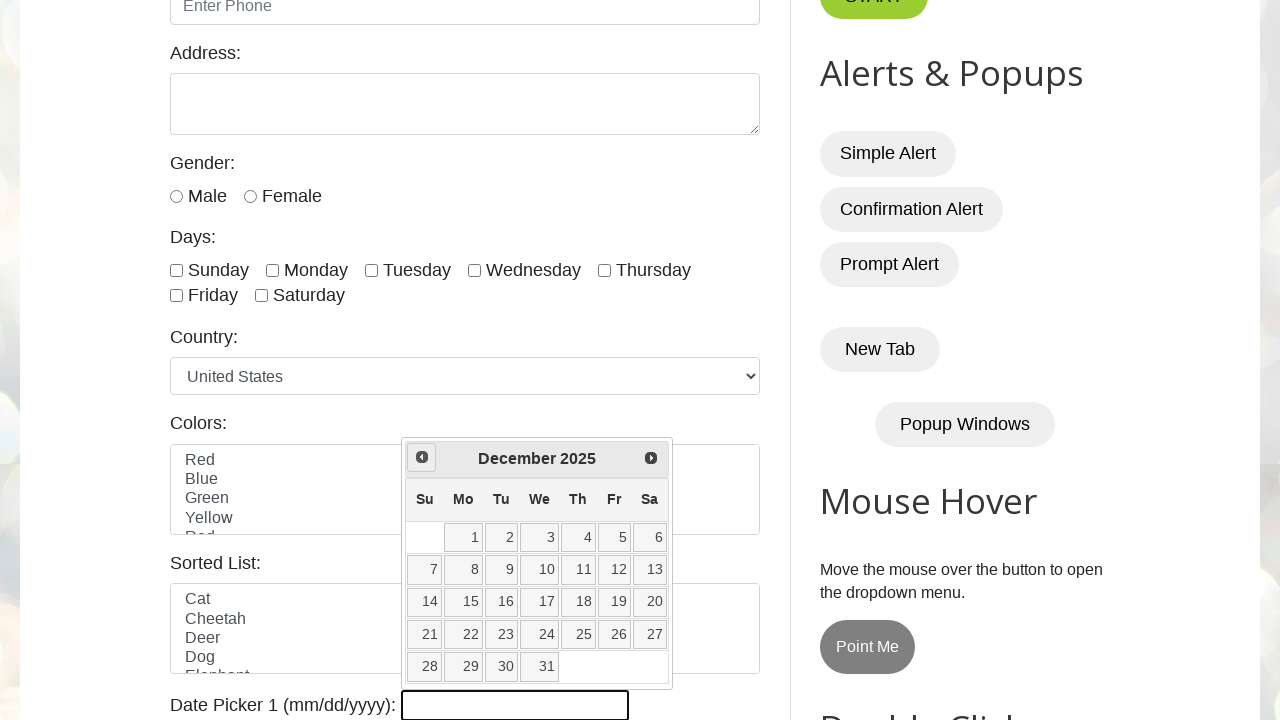

Clicked previous month navigation button to go back in calendar at (422, 457) on xpath=//span[@class='ui-icon ui-icon-circle-triangle-w']
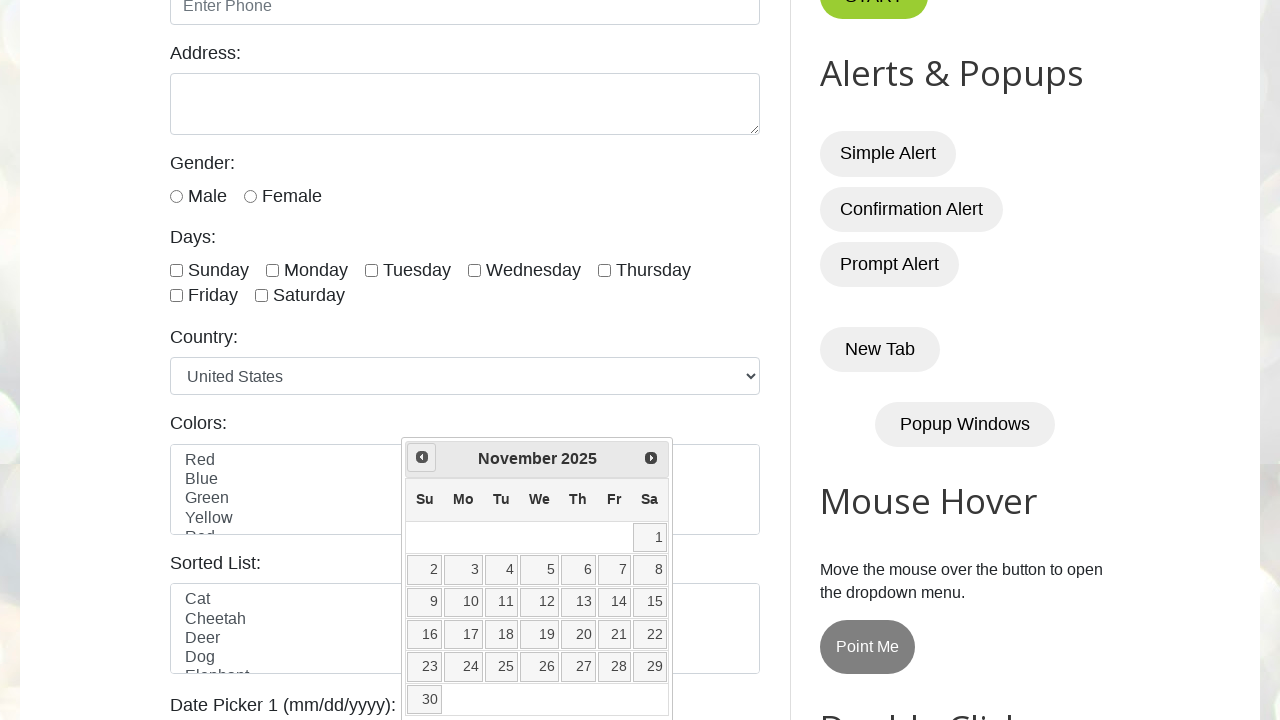

Retrieved current calendar month: November, year: 2025
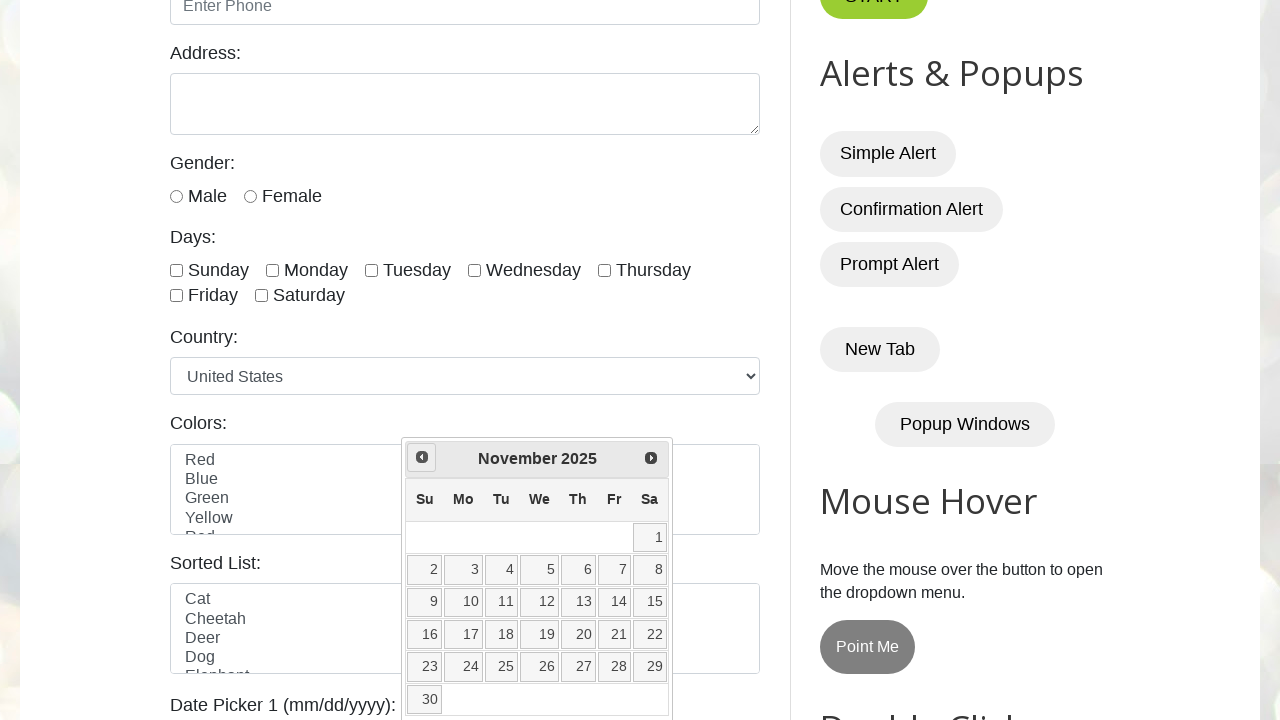

Clicked previous month navigation button to go back in calendar at (422, 457) on xpath=//span[@class='ui-icon ui-icon-circle-triangle-w']
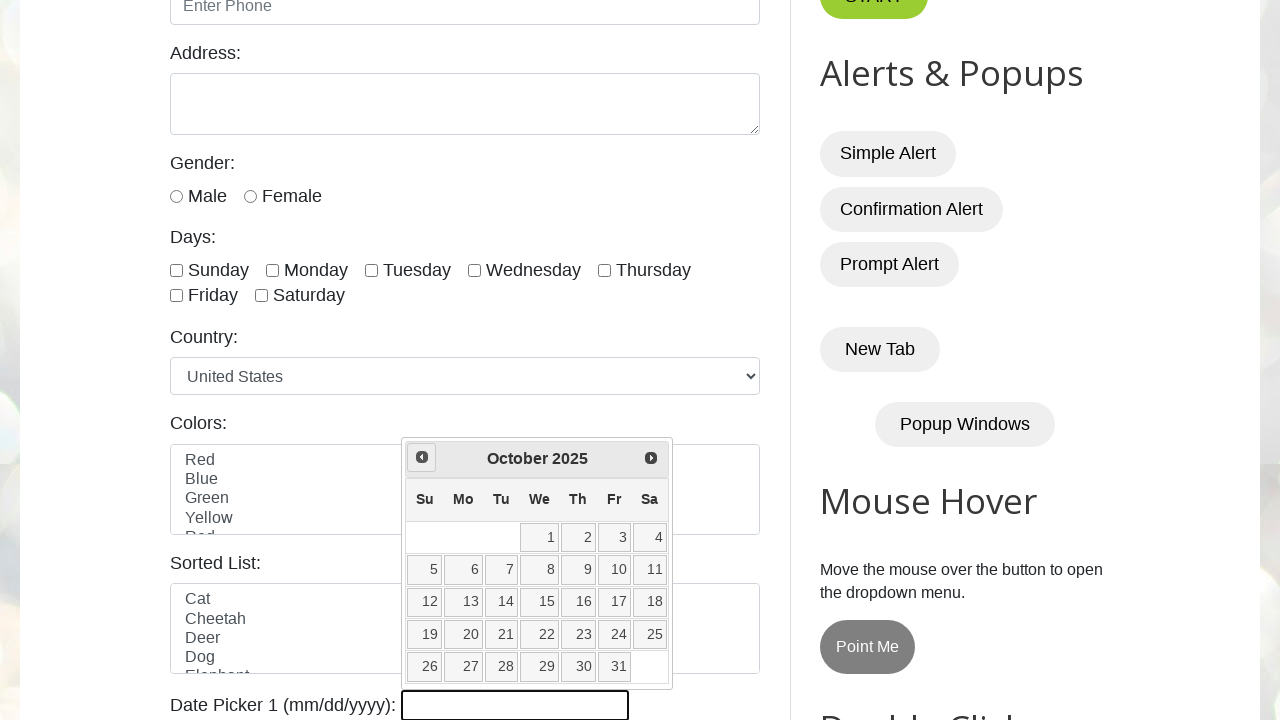

Retrieved current calendar month: October, year: 2025
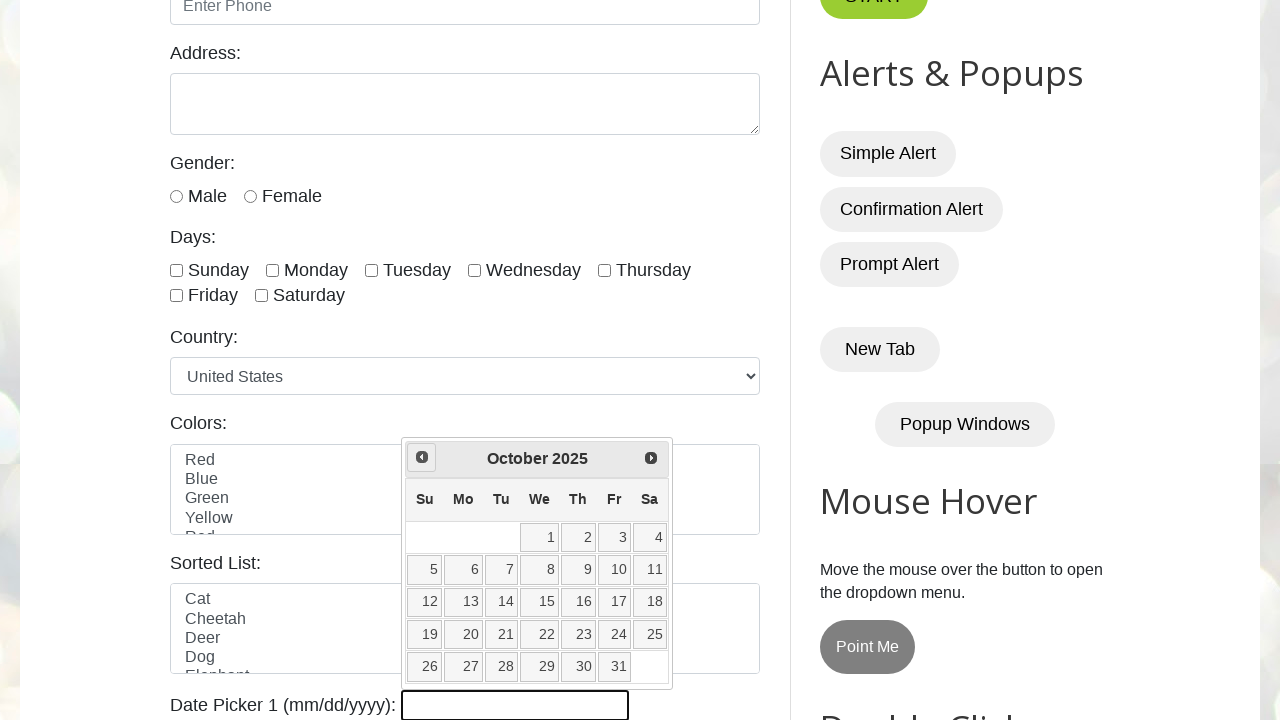

Clicked previous month navigation button to go back in calendar at (422, 457) on xpath=//span[@class='ui-icon ui-icon-circle-triangle-w']
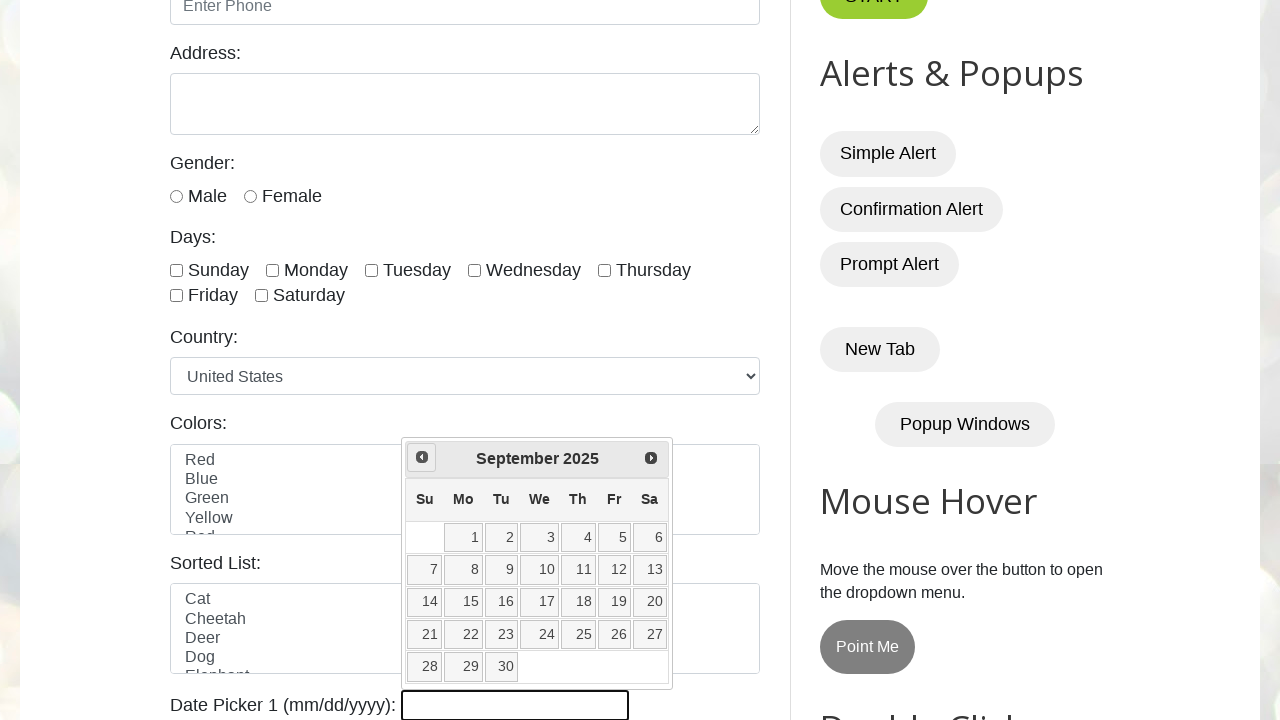

Retrieved current calendar month: September, year: 2025
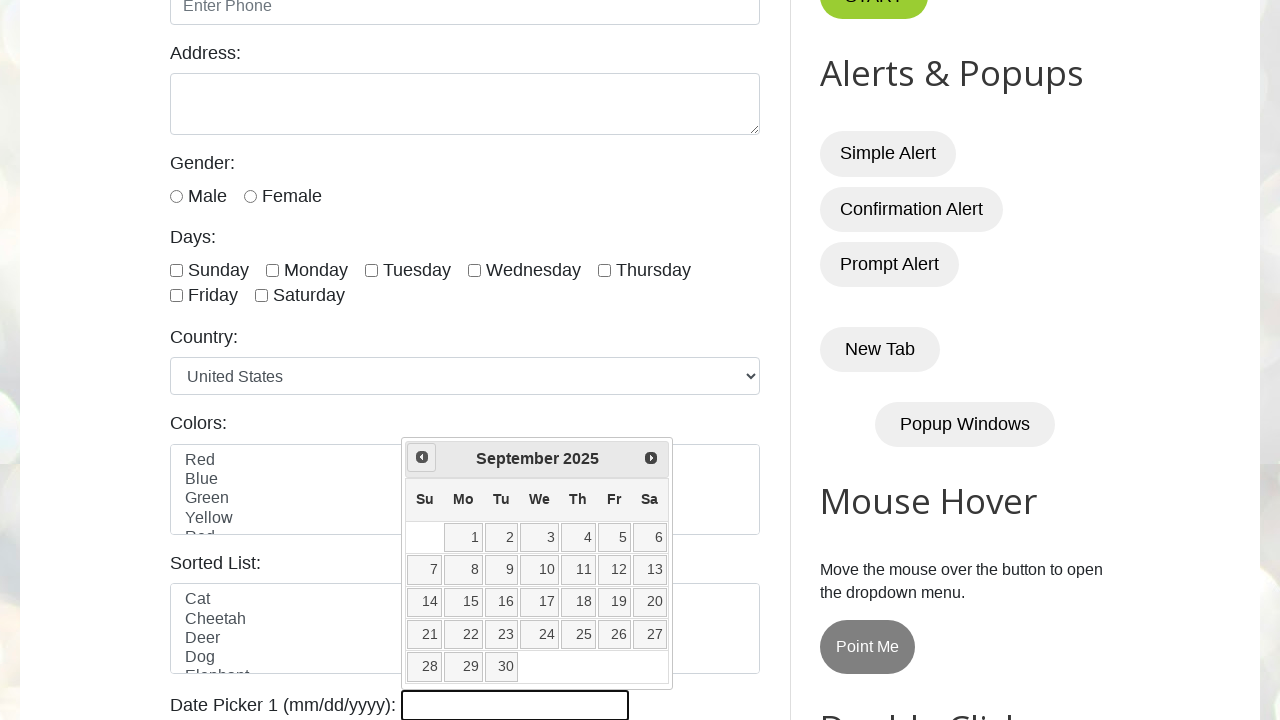

Clicked previous month navigation button to go back in calendar at (422, 457) on xpath=//span[@class='ui-icon ui-icon-circle-triangle-w']
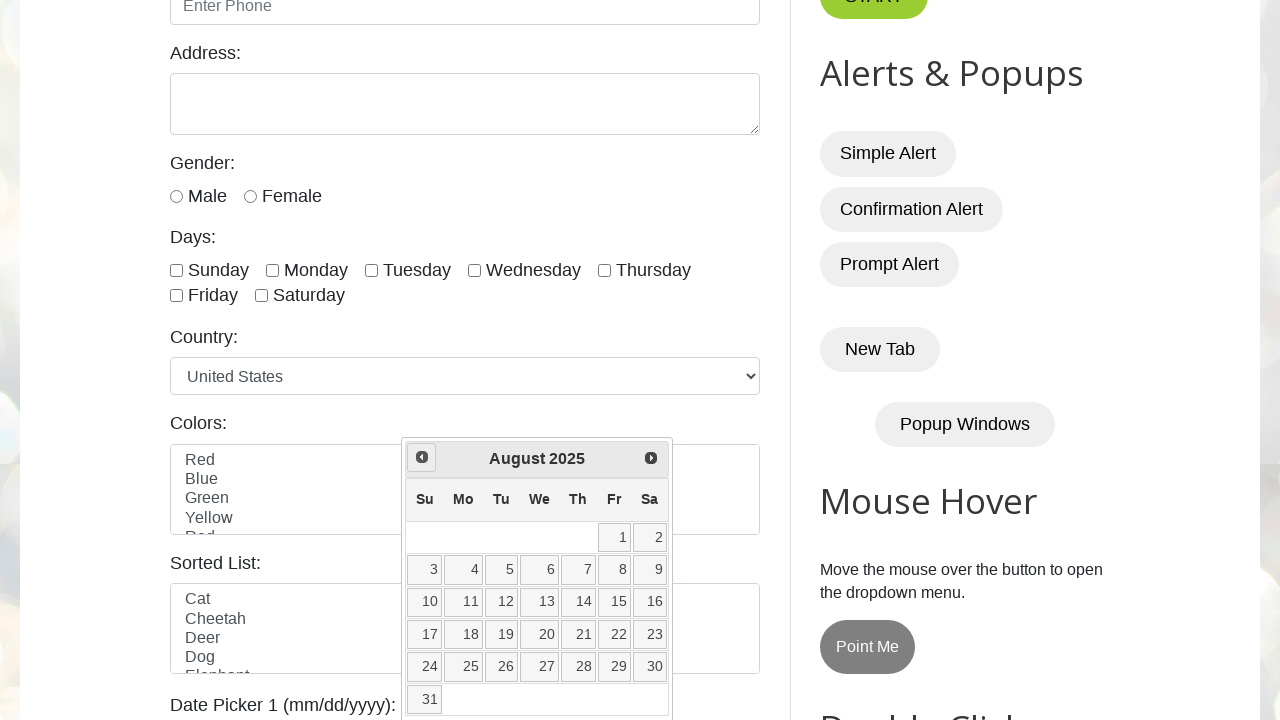

Retrieved current calendar month: August, year: 2025
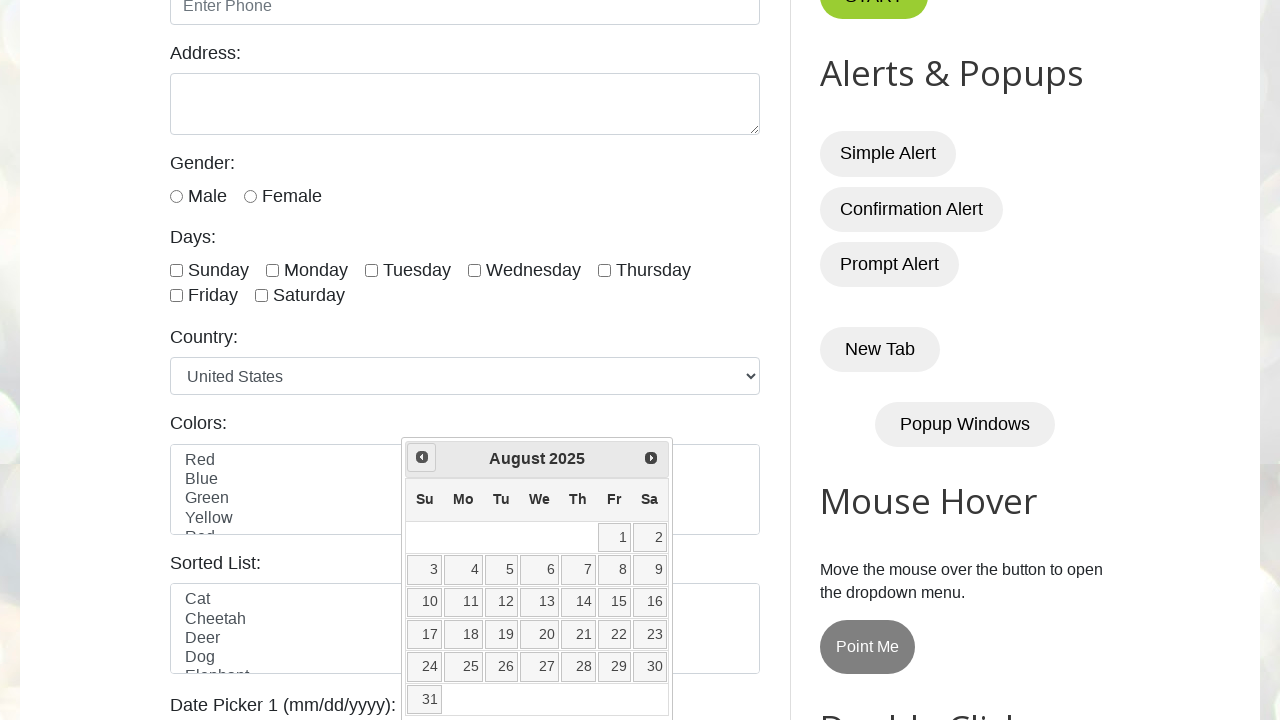

Clicked previous month navigation button to go back in calendar at (422, 457) on xpath=//span[@class='ui-icon ui-icon-circle-triangle-w']
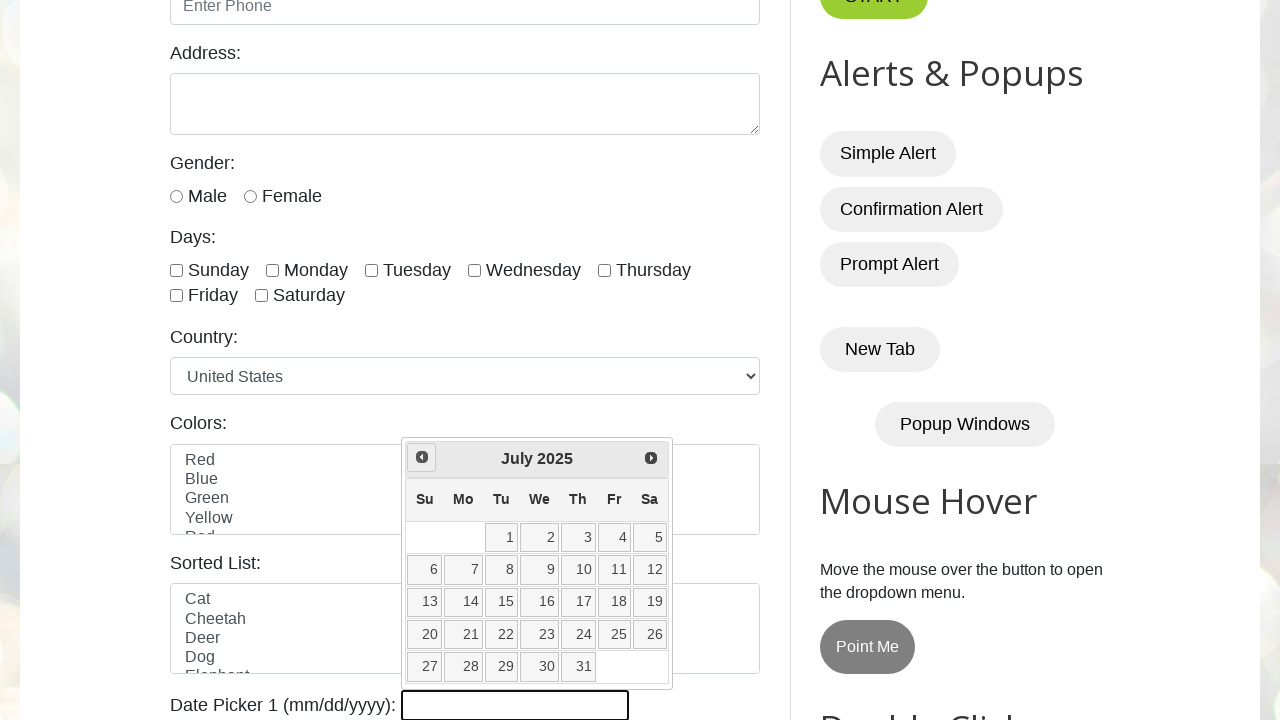

Retrieved current calendar month: July, year: 2025
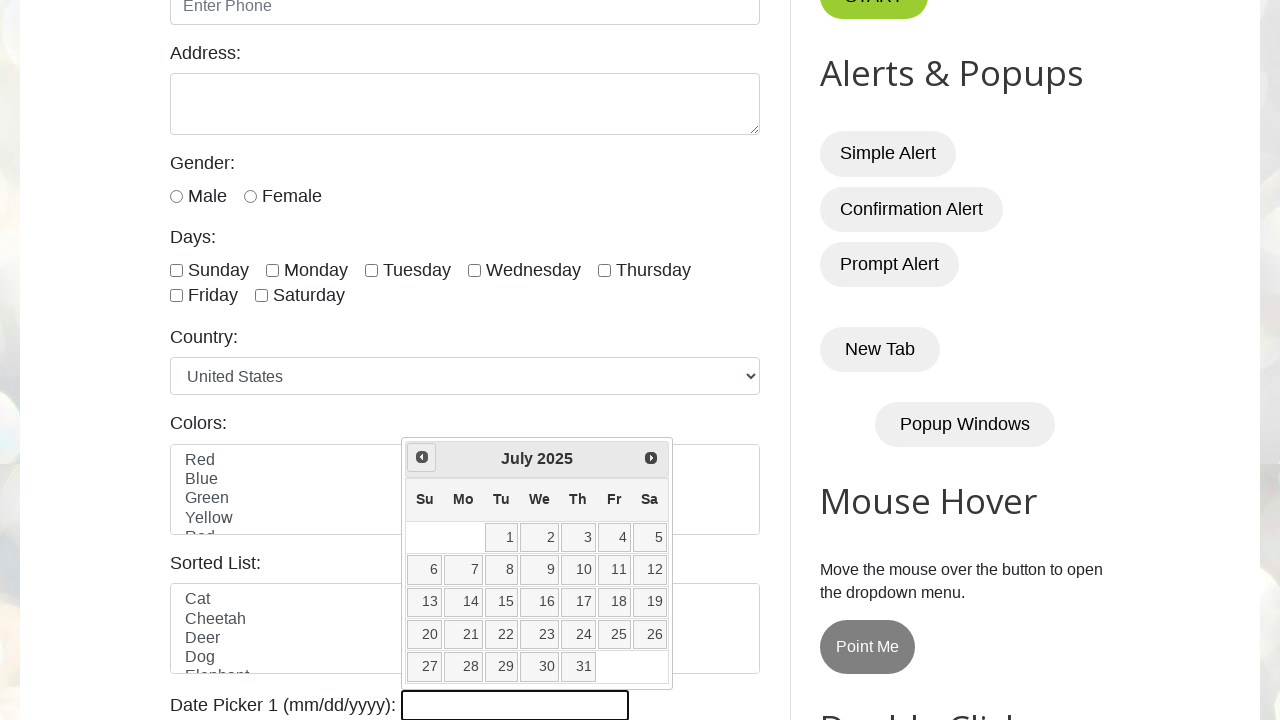

Clicked previous month navigation button to go back in calendar at (422, 457) on xpath=//span[@class='ui-icon ui-icon-circle-triangle-w']
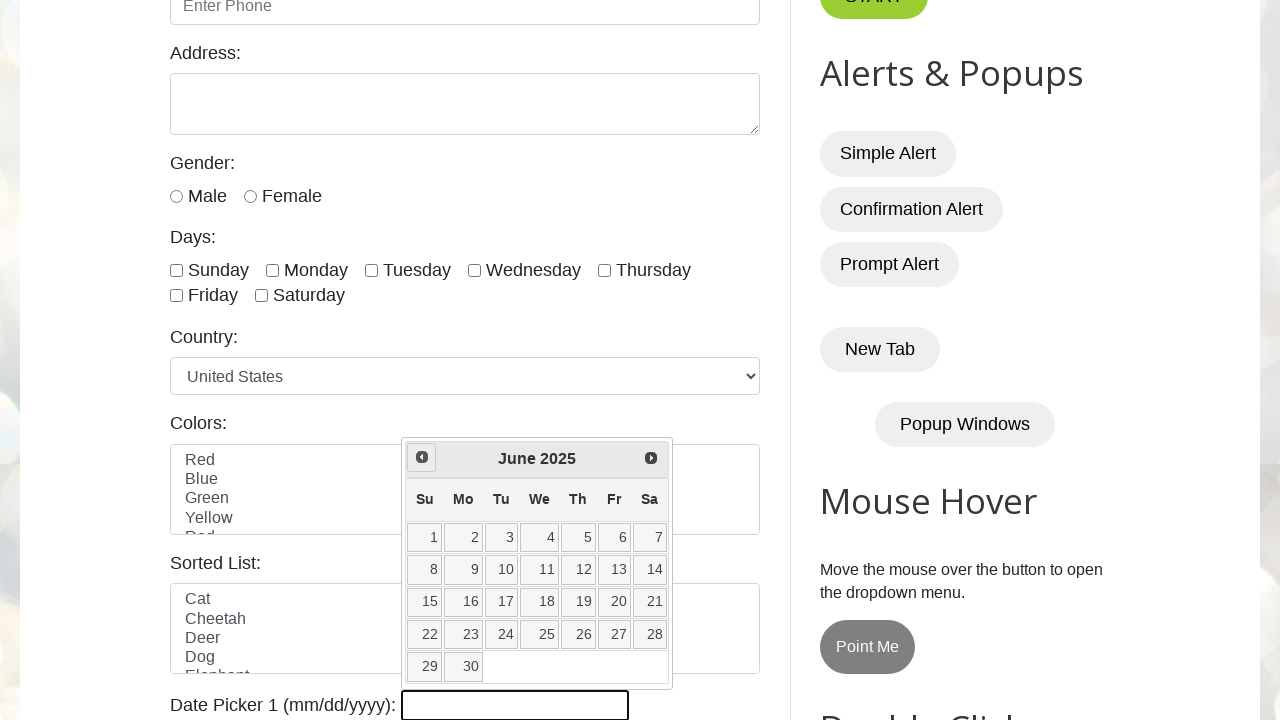

Retrieved current calendar month: June, year: 2025
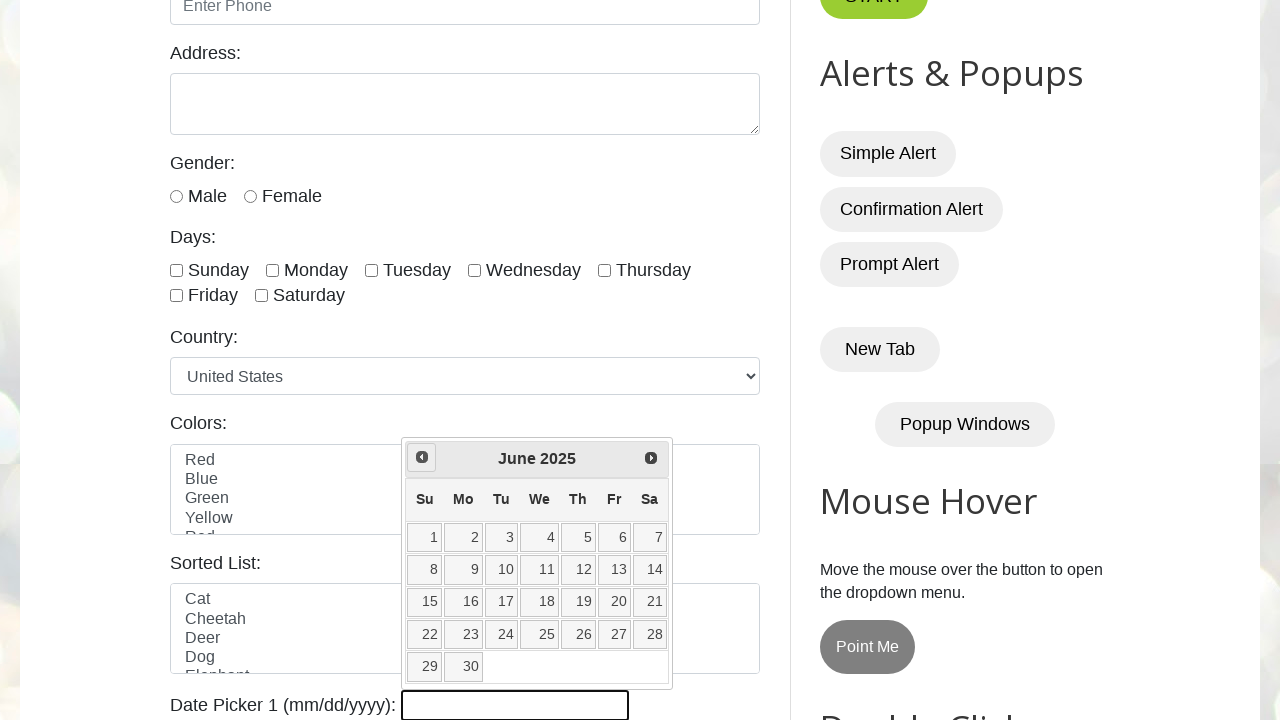

Clicked previous month navigation button to go back in calendar at (422, 457) on xpath=//span[@class='ui-icon ui-icon-circle-triangle-w']
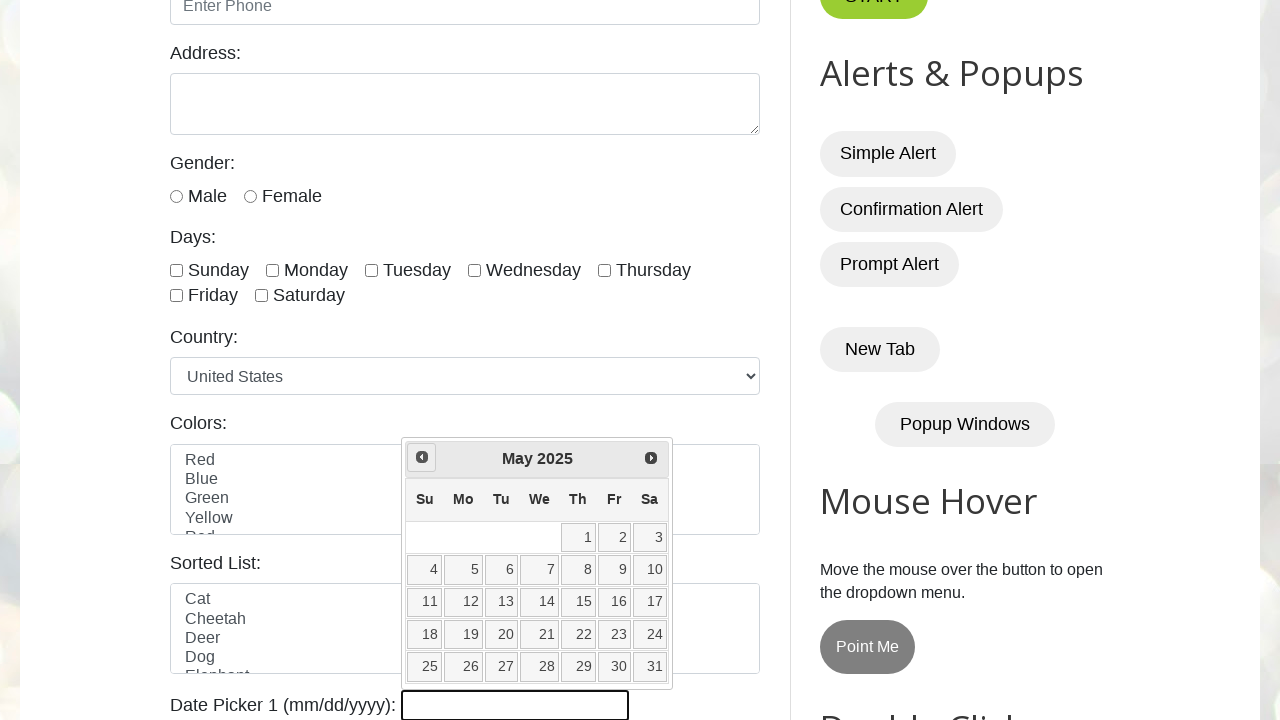

Retrieved current calendar month: May, year: 2025
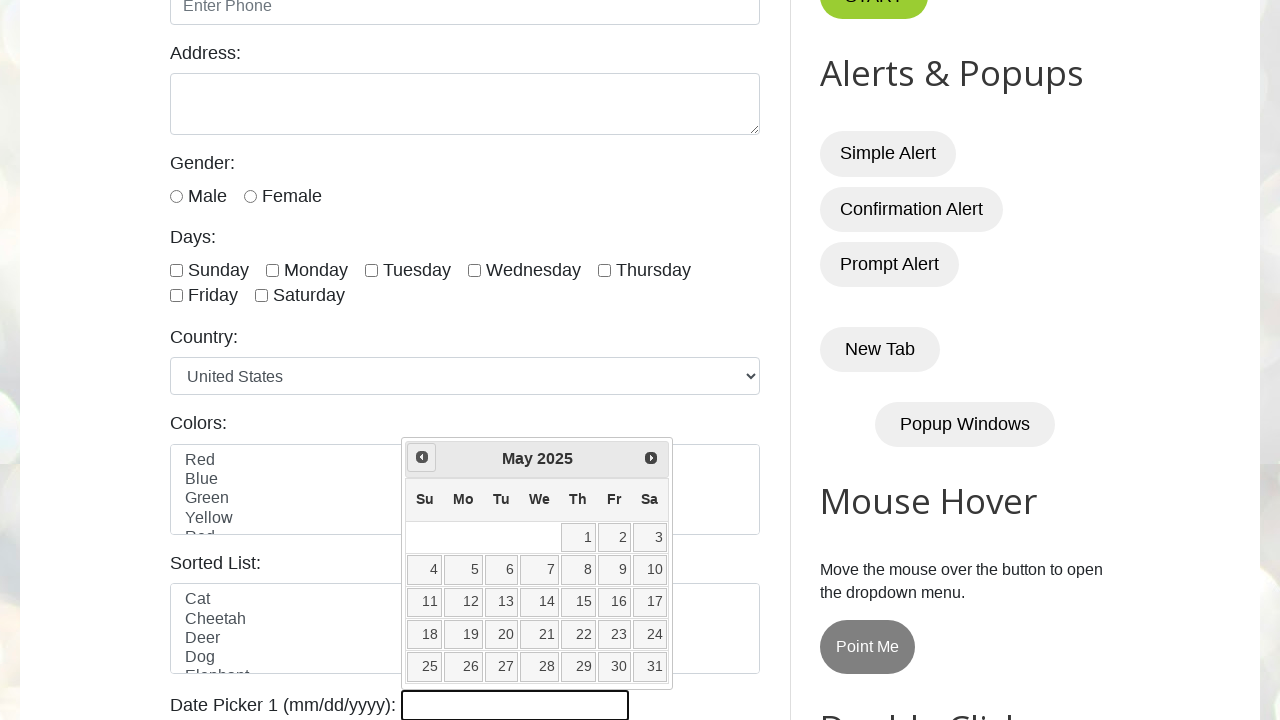

Clicked previous month navigation button to go back in calendar at (422, 457) on xpath=//span[@class='ui-icon ui-icon-circle-triangle-w']
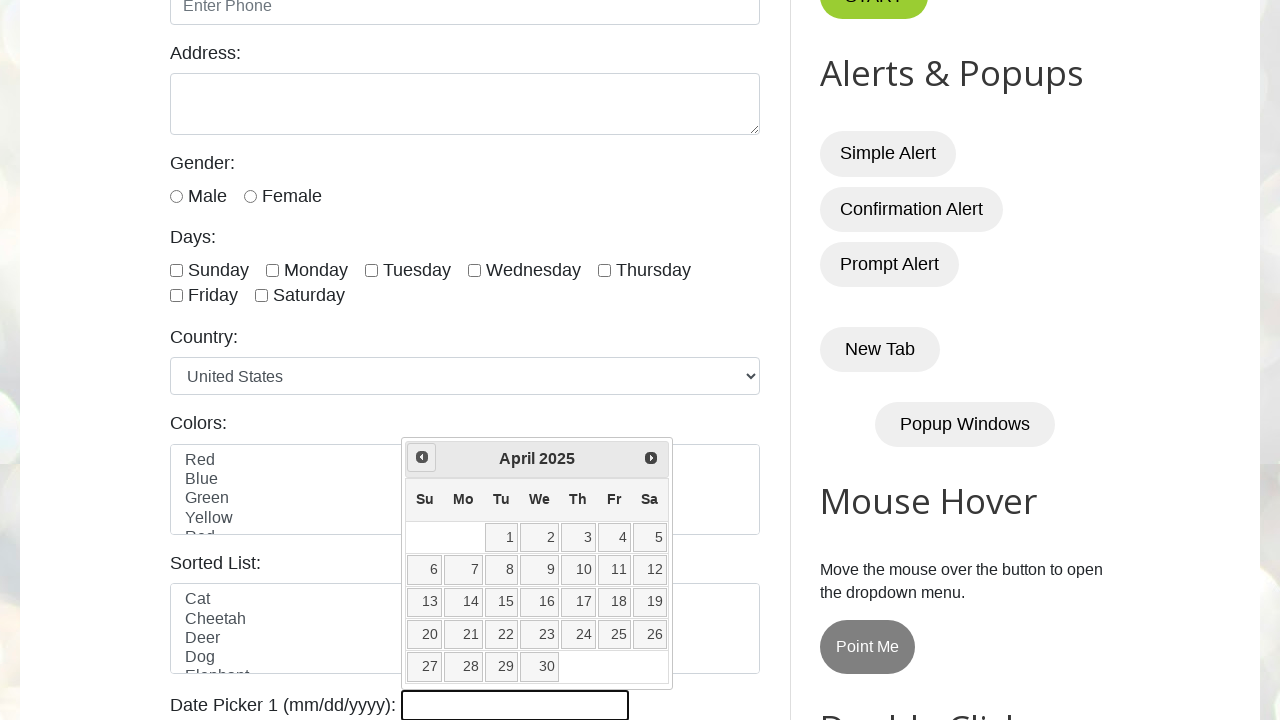

Retrieved current calendar month: April, year: 2025
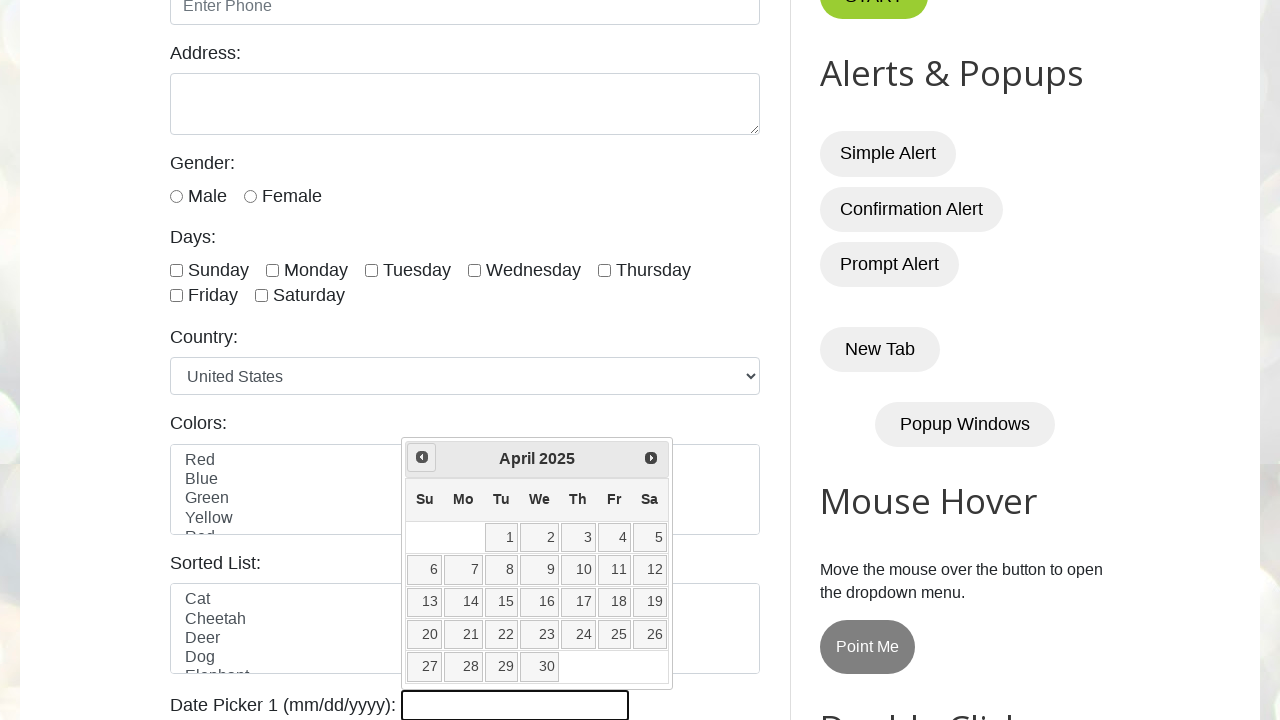

Clicked previous month navigation button to go back in calendar at (422, 457) on xpath=//span[@class='ui-icon ui-icon-circle-triangle-w']
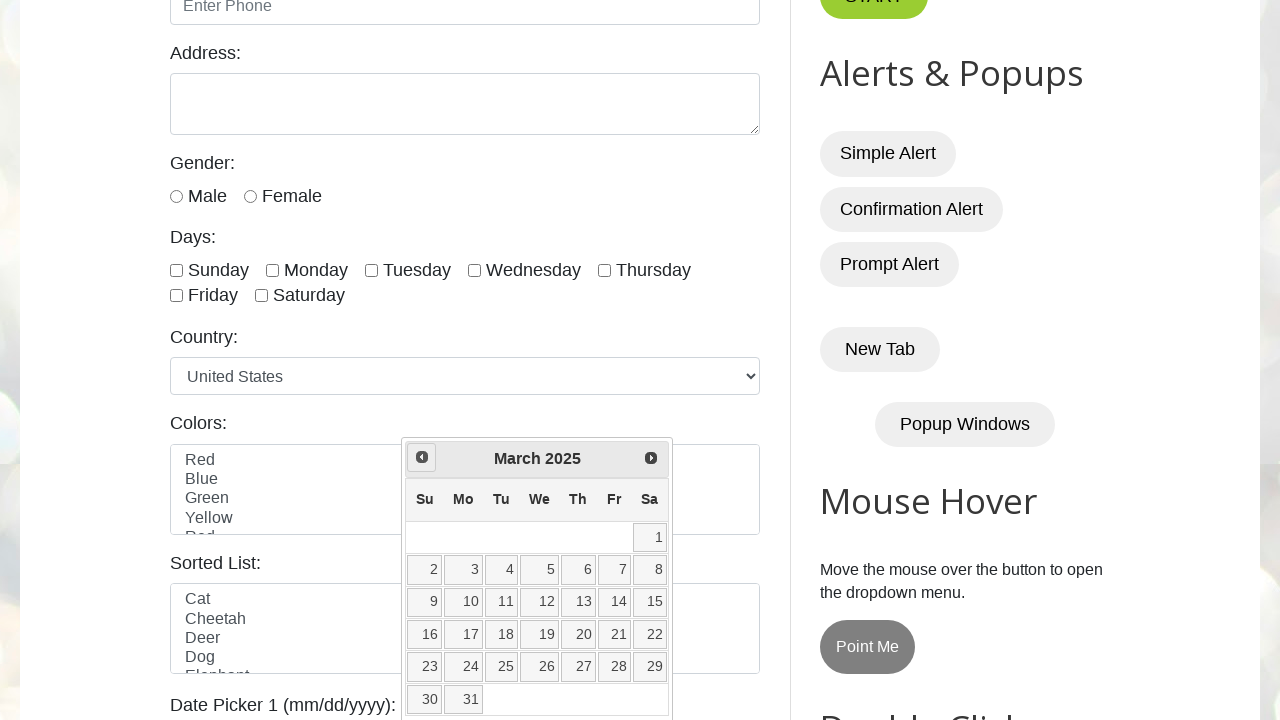

Retrieved current calendar month: March, year: 2025
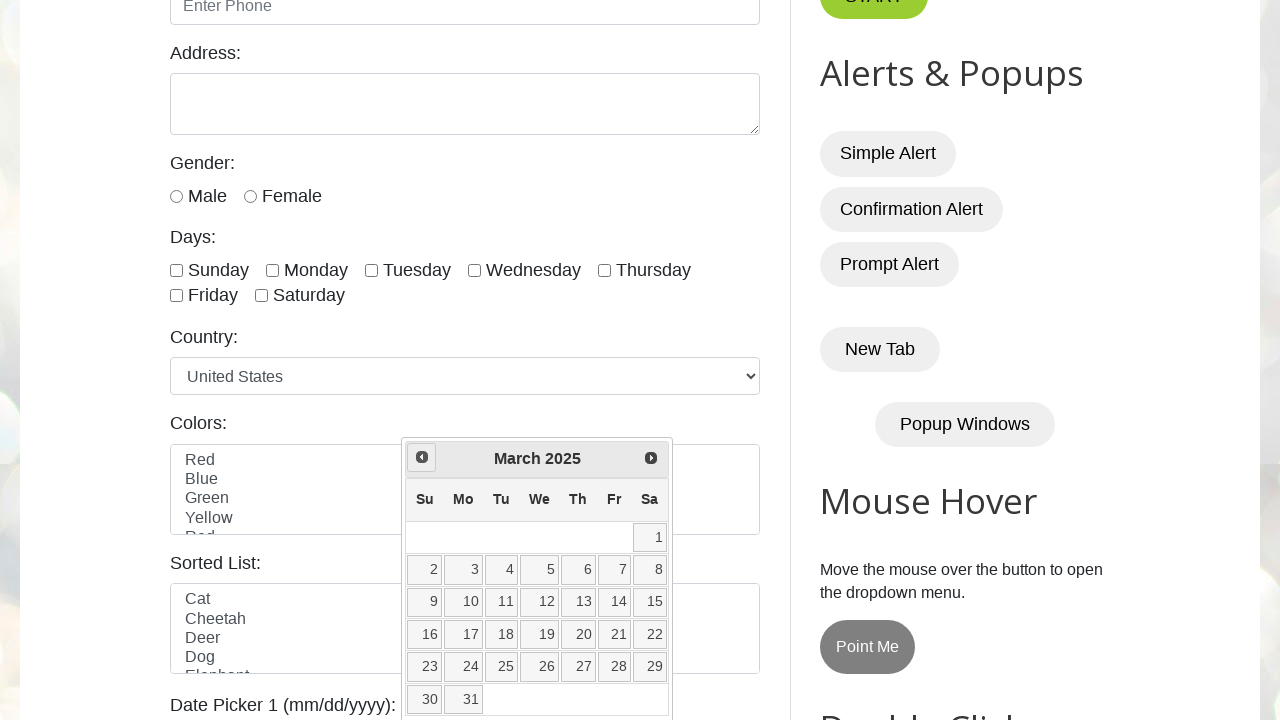

Clicked previous month navigation button to go back in calendar at (422, 457) on xpath=//span[@class='ui-icon ui-icon-circle-triangle-w']
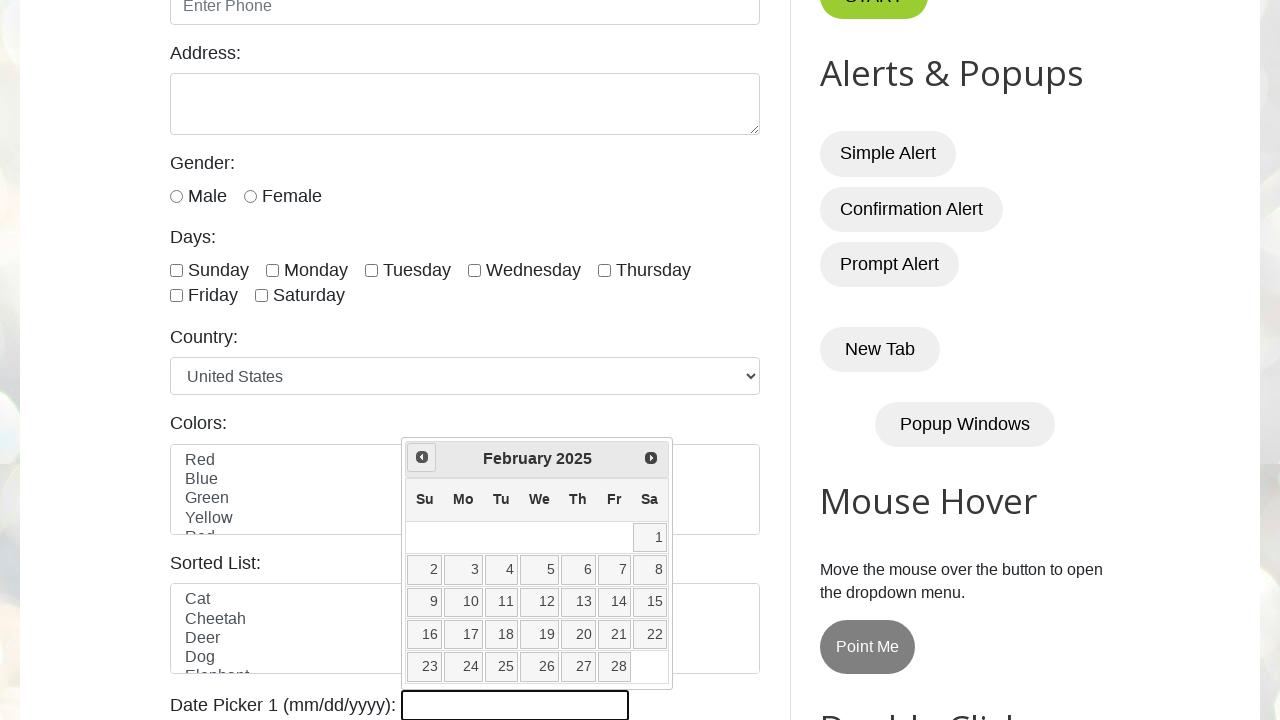

Retrieved current calendar month: February, year: 2025
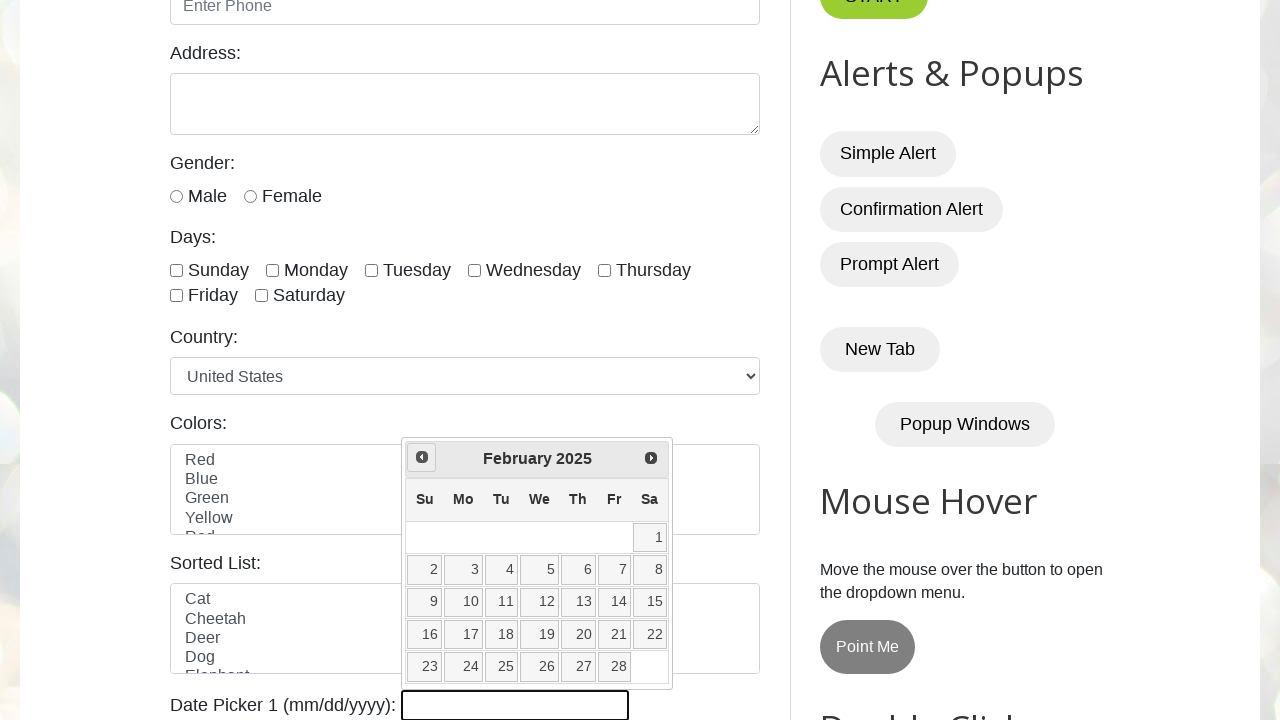

Clicked previous month navigation button to go back in calendar at (422, 457) on xpath=//span[@class='ui-icon ui-icon-circle-triangle-w']
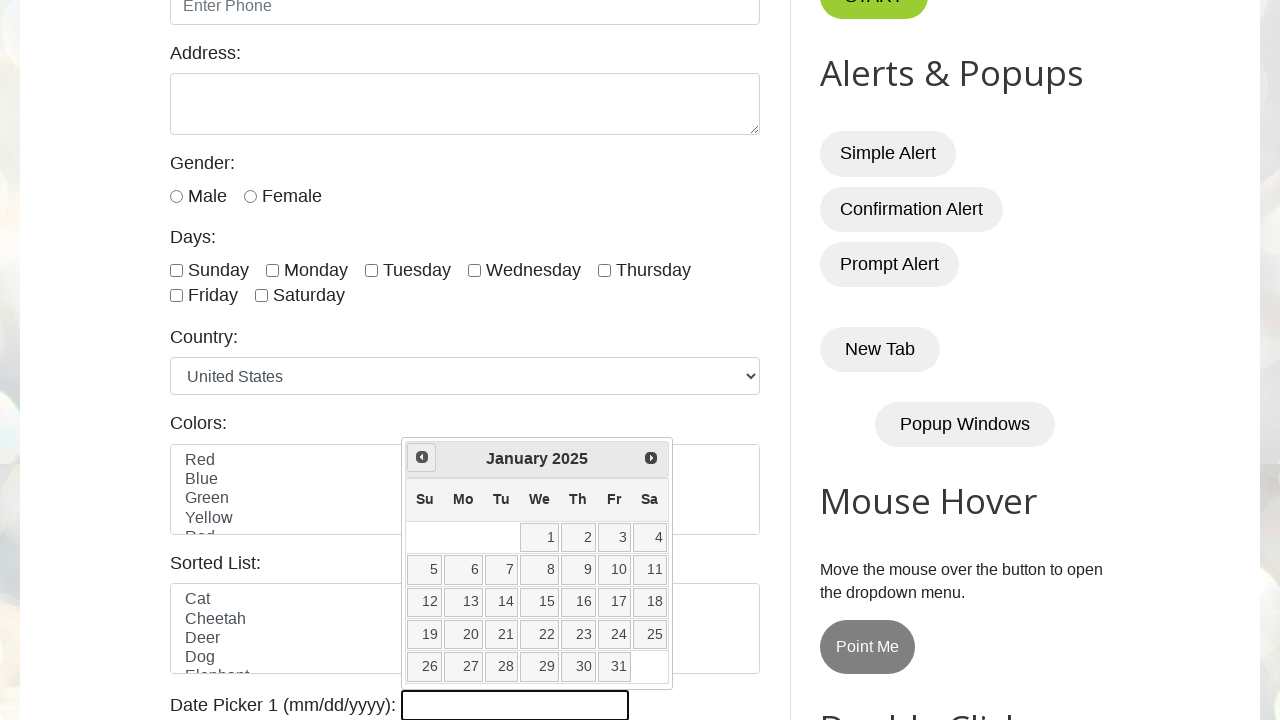

Retrieved current calendar month: January, year: 2025
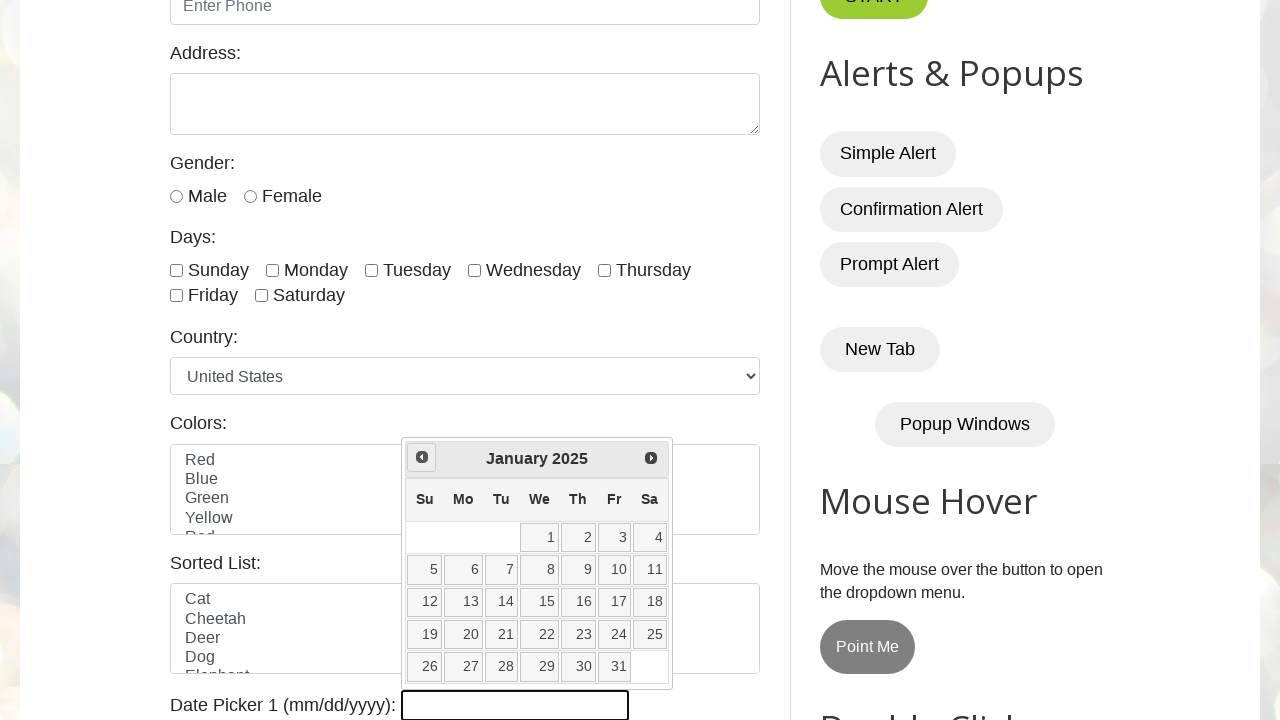

Clicked previous month navigation button to go back in calendar at (422, 457) on xpath=//span[@class='ui-icon ui-icon-circle-triangle-w']
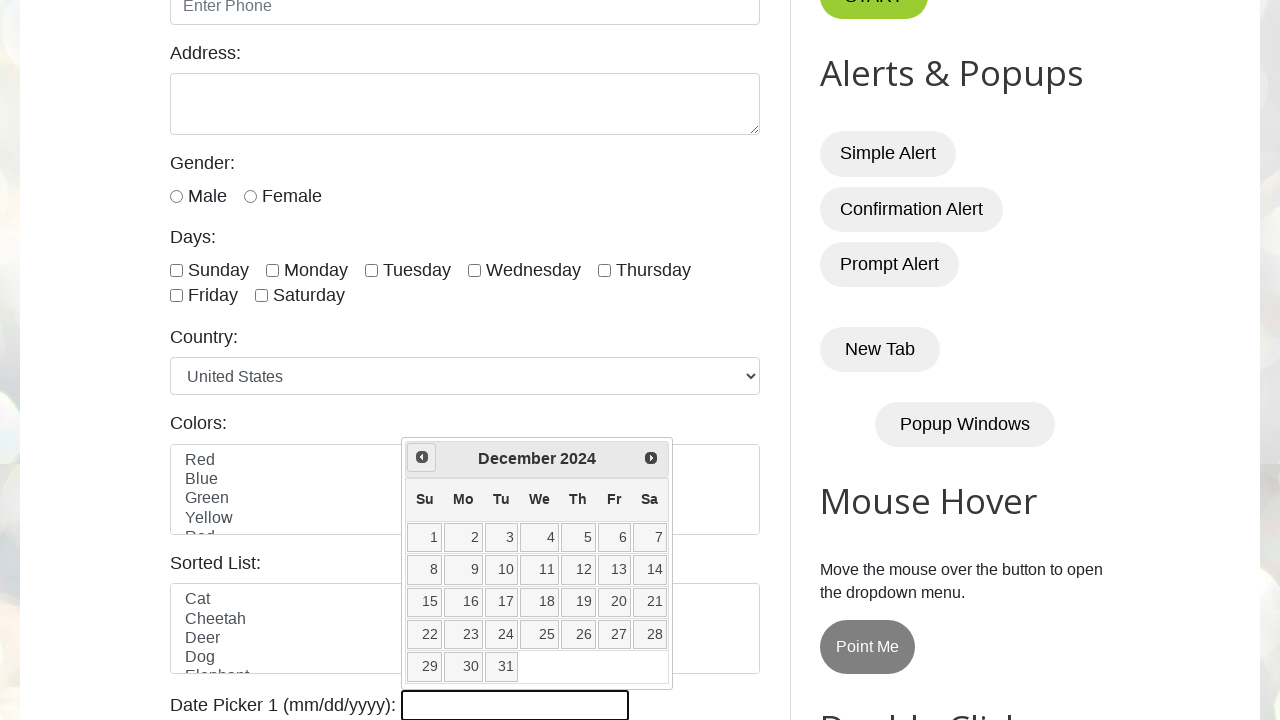

Retrieved current calendar month: December, year: 2024
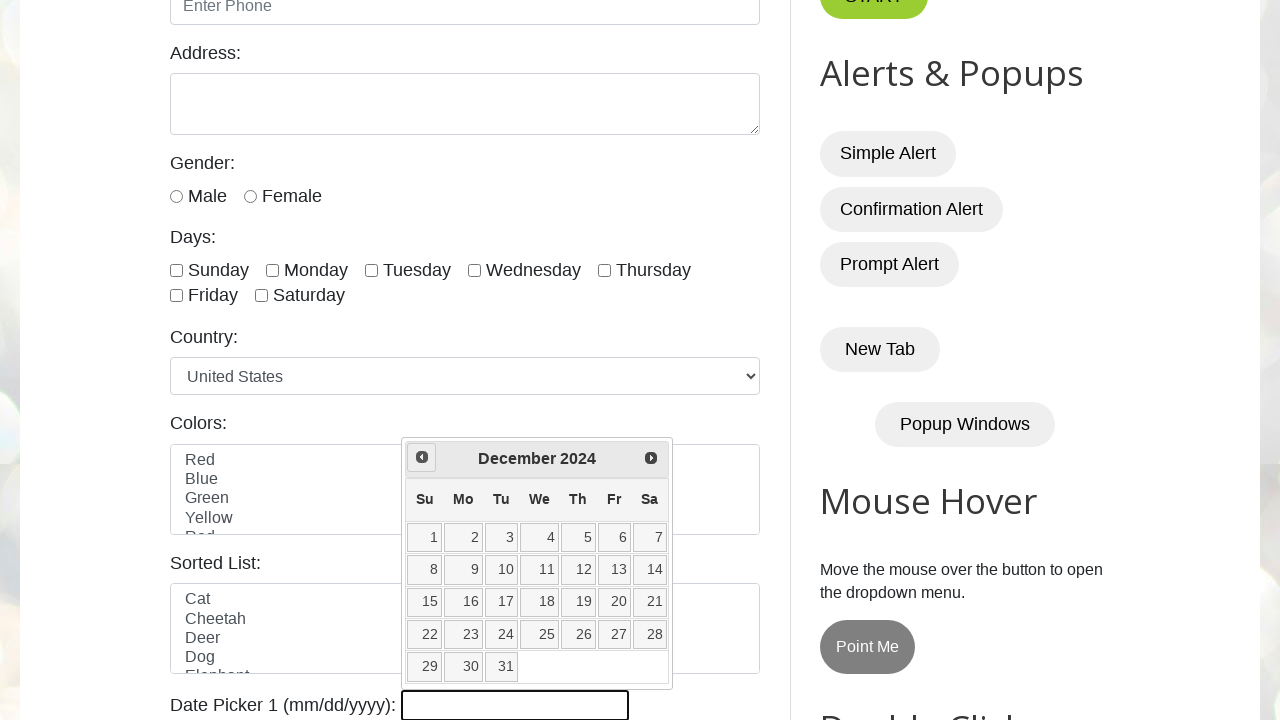

Clicked previous month navigation button to go back in calendar at (422, 457) on xpath=//span[@class='ui-icon ui-icon-circle-triangle-w']
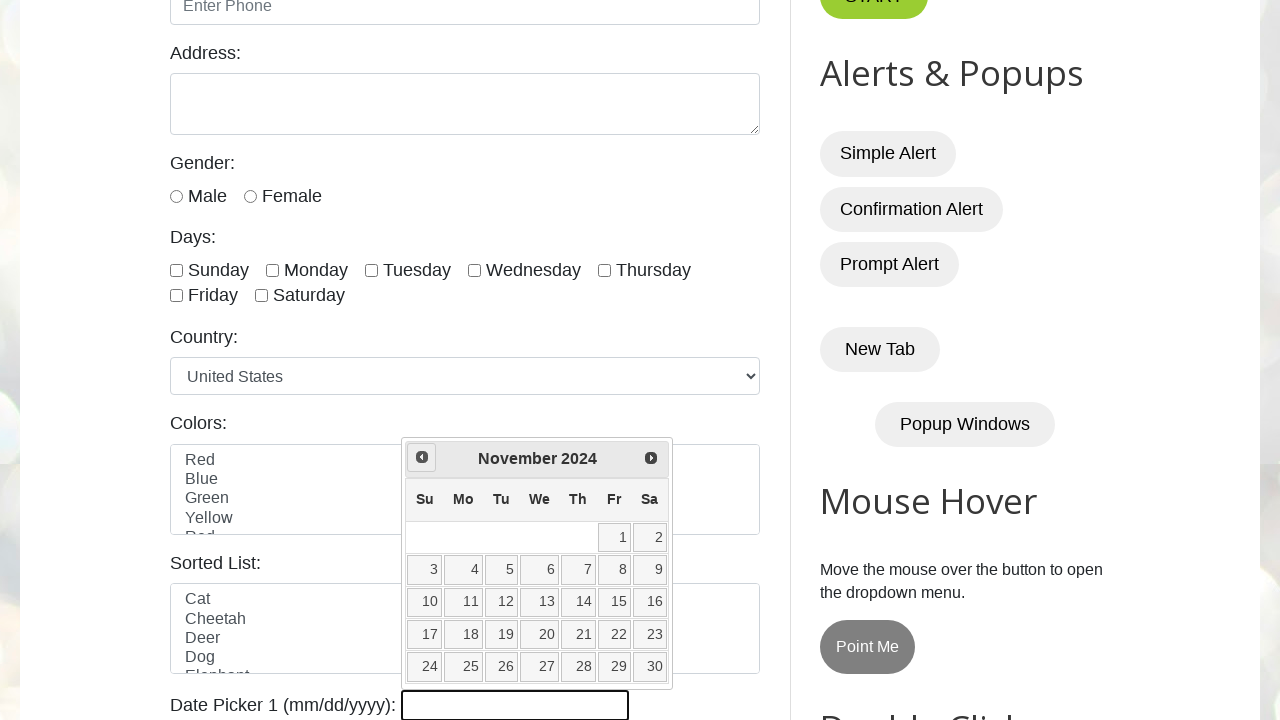

Retrieved current calendar month: November, year: 2024
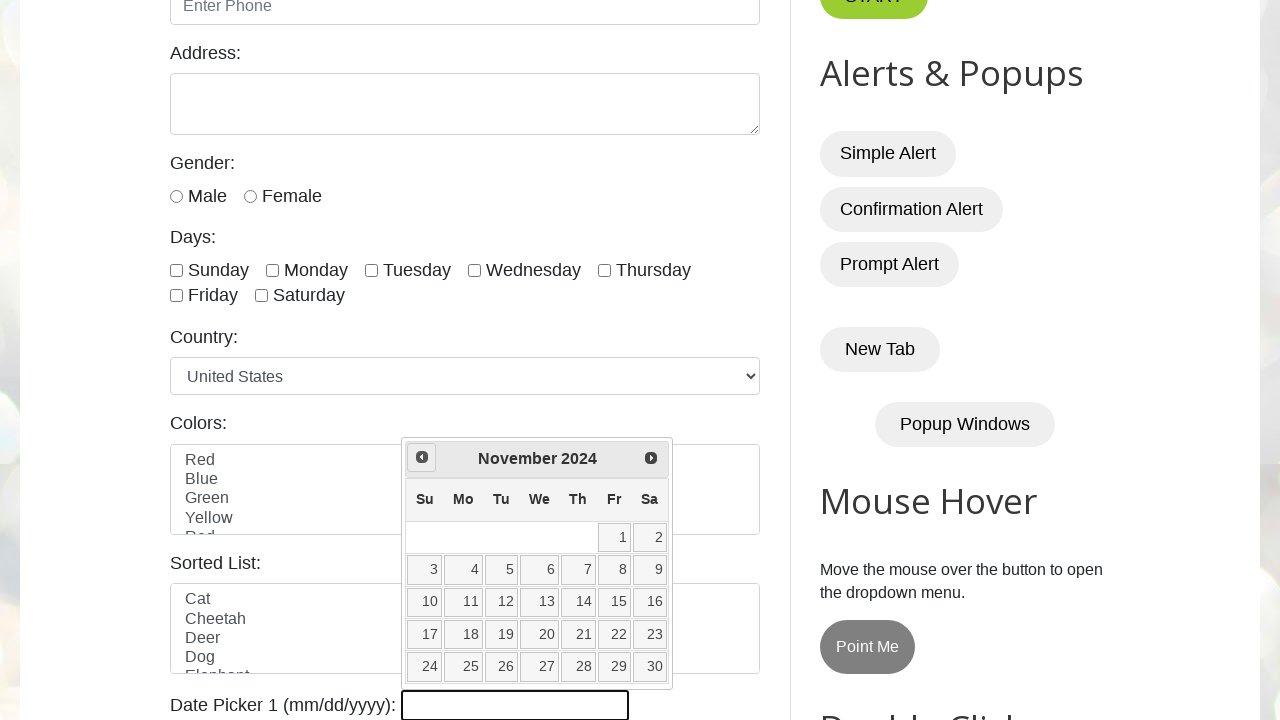

Clicked previous month navigation button to go back in calendar at (422, 457) on xpath=//span[@class='ui-icon ui-icon-circle-triangle-w']
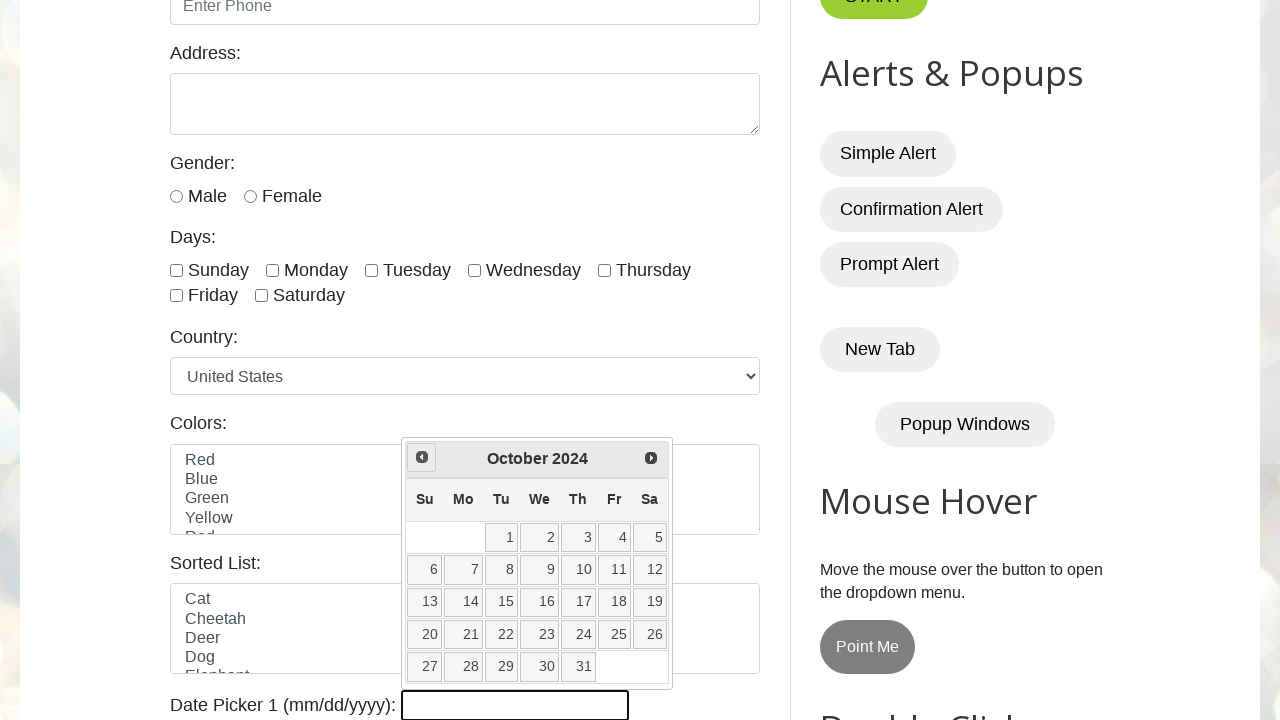

Retrieved current calendar month: October, year: 2024
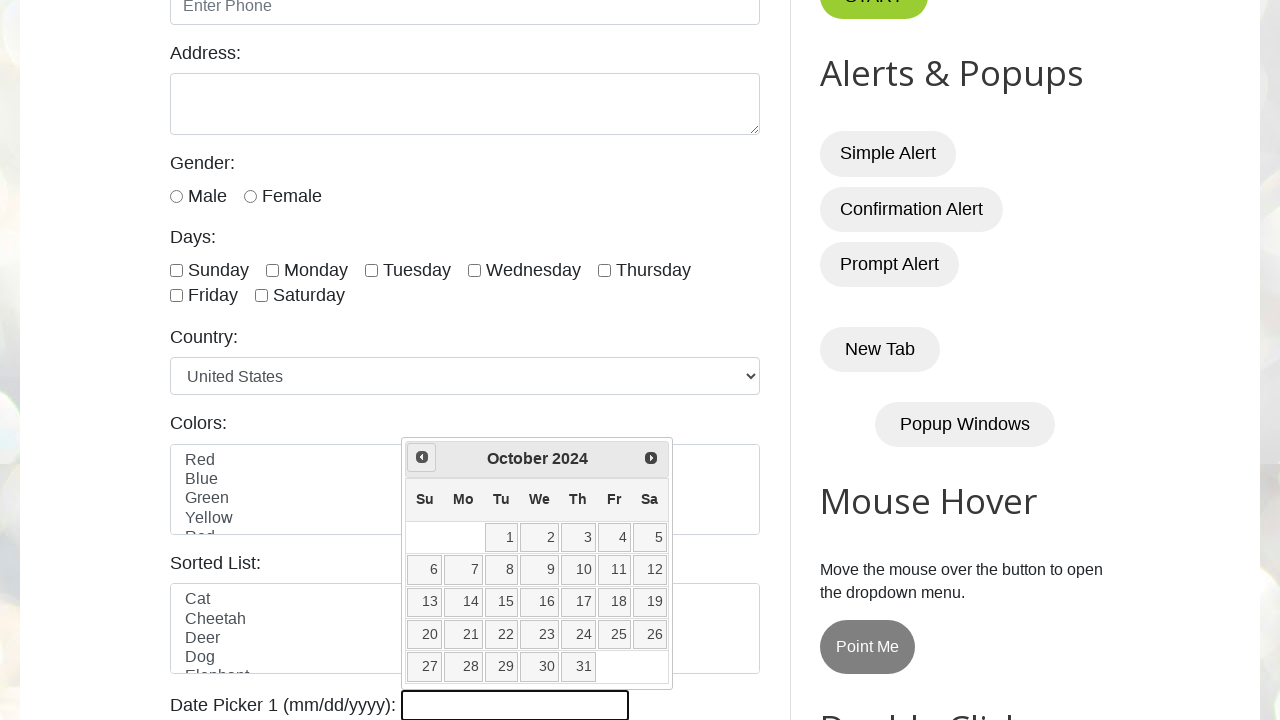

Clicked previous month navigation button to go back in calendar at (422, 457) on xpath=//span[@class='ui-icon ui-icon-circle-triangle-w']
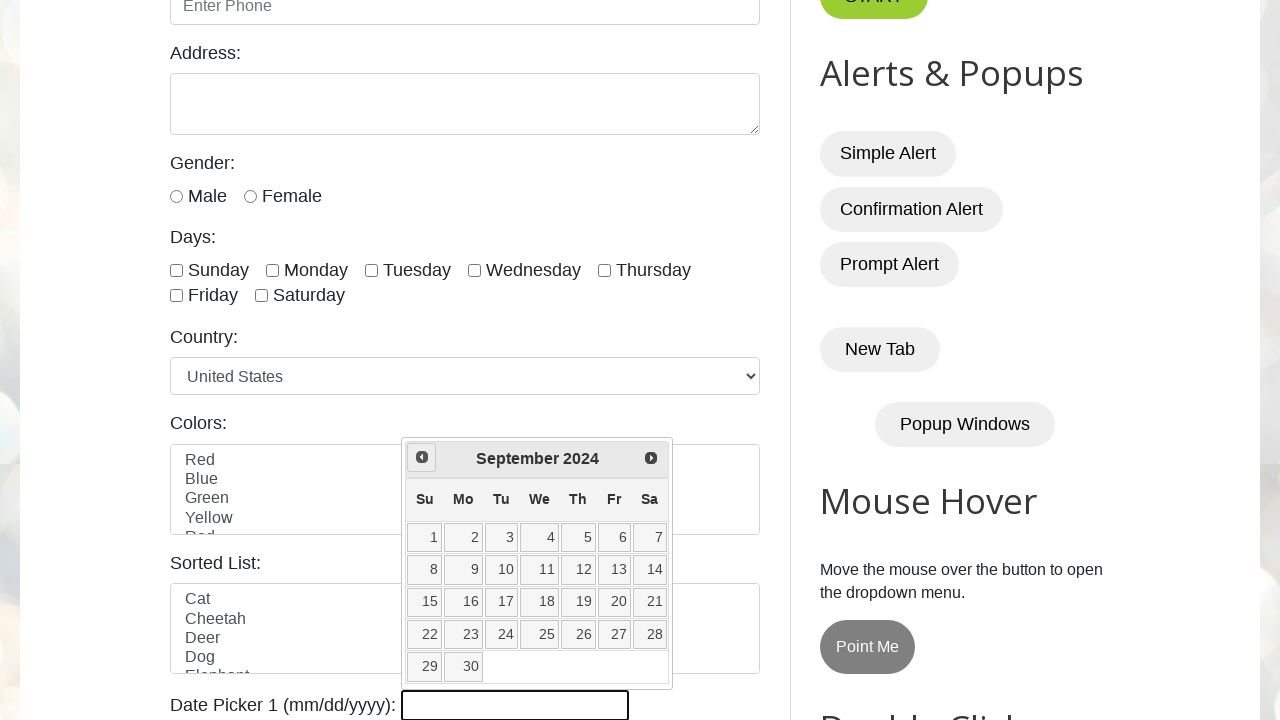

Retrieved current calendar month: September, year: 2024
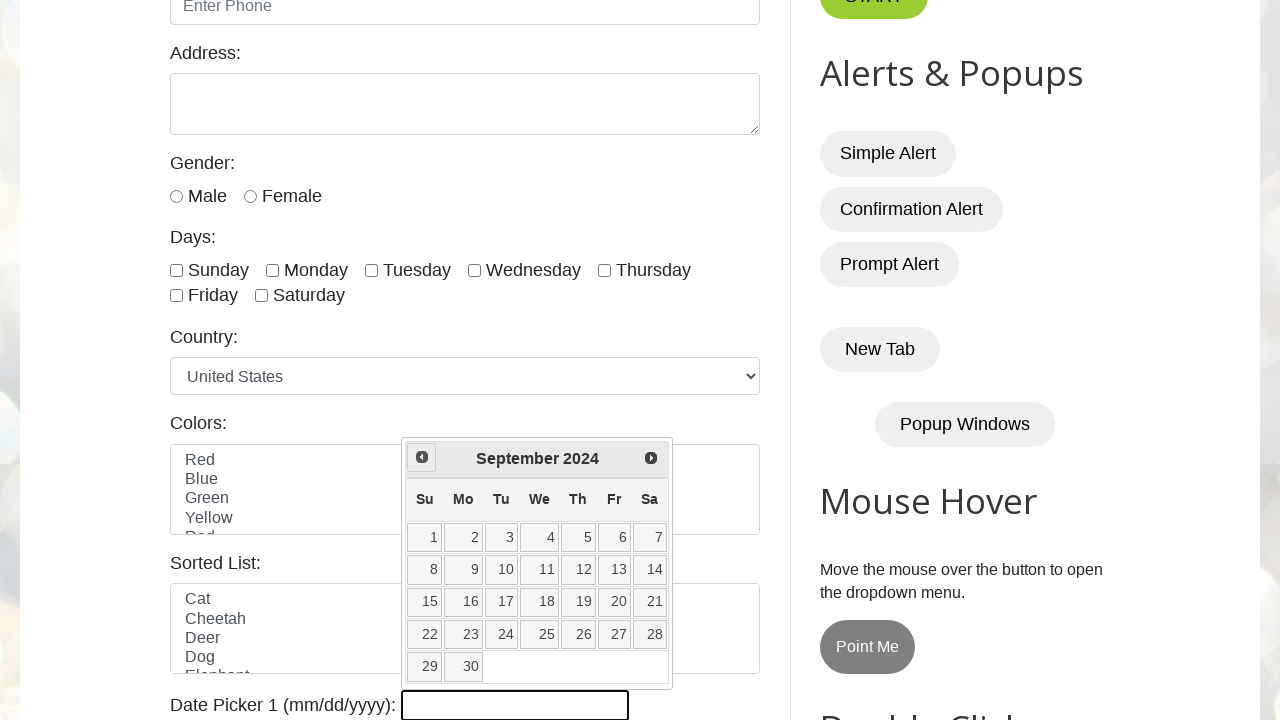

Clicked previous month navigation button to go back in calendar at (422, 457) on xpath=//span[@class='ui-icon ui-icon-circle-triangle-w']
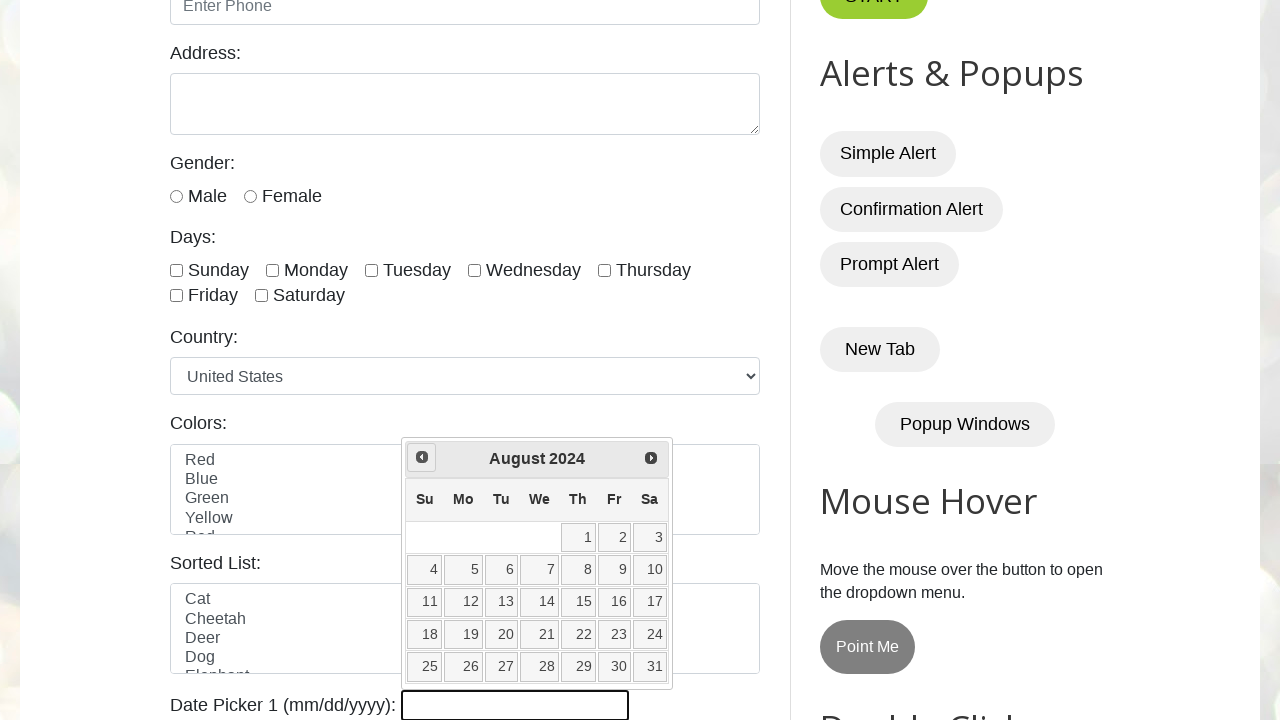

Retrieved current calendar month: August, year: 2024
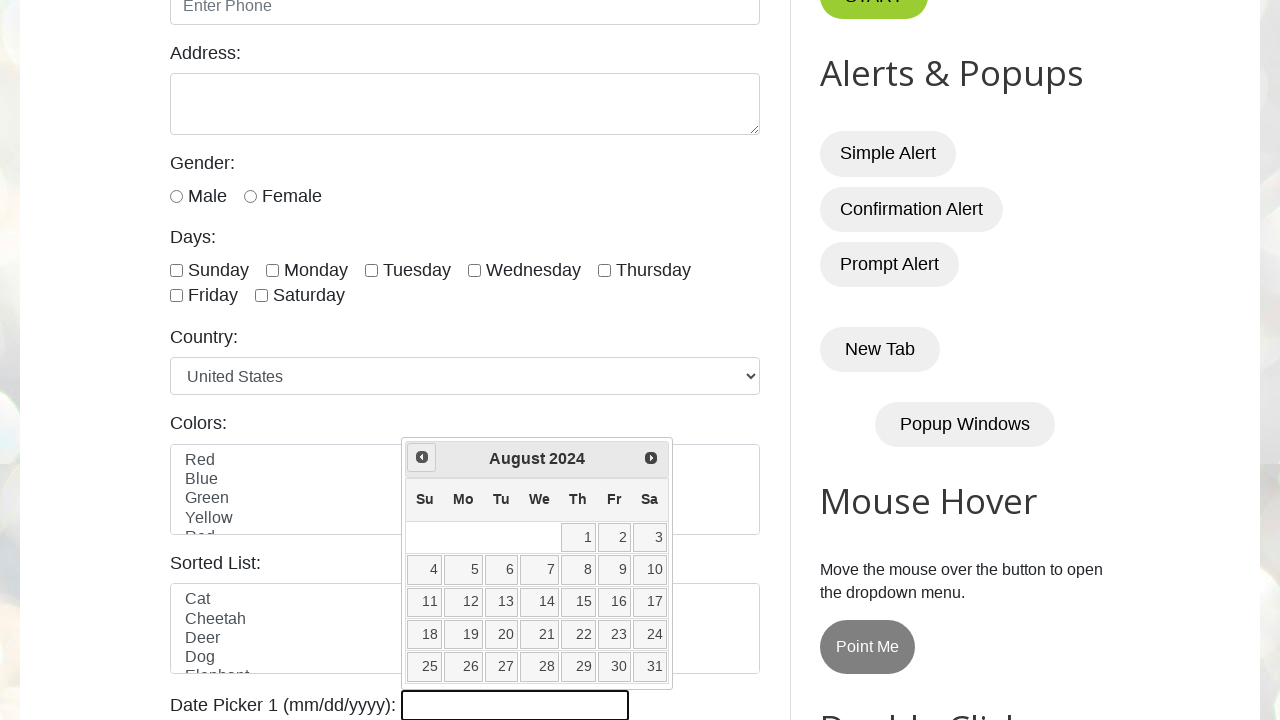

Clicked previous month navigation button to go back in calendar at (422, 457) on xpath=//span[@class='ui-icon ui-icon-circle-triangle-w']
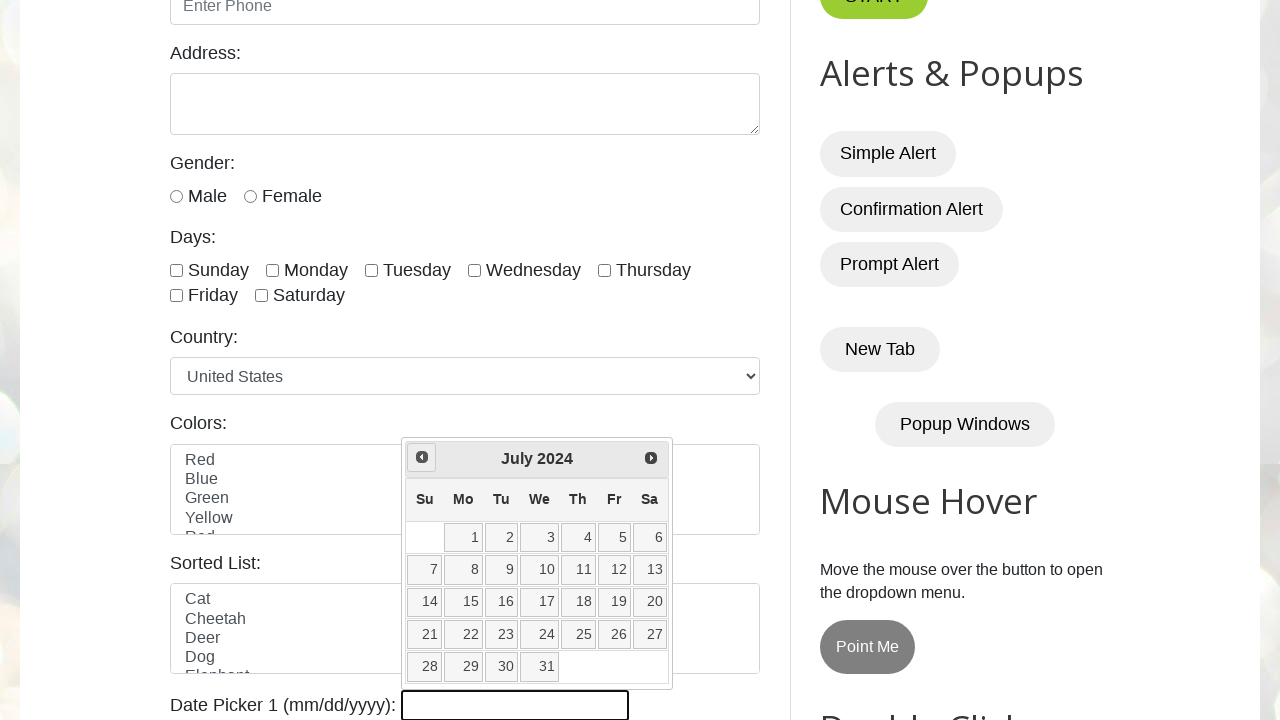

Retrieved current calendar month: July, year: 2024
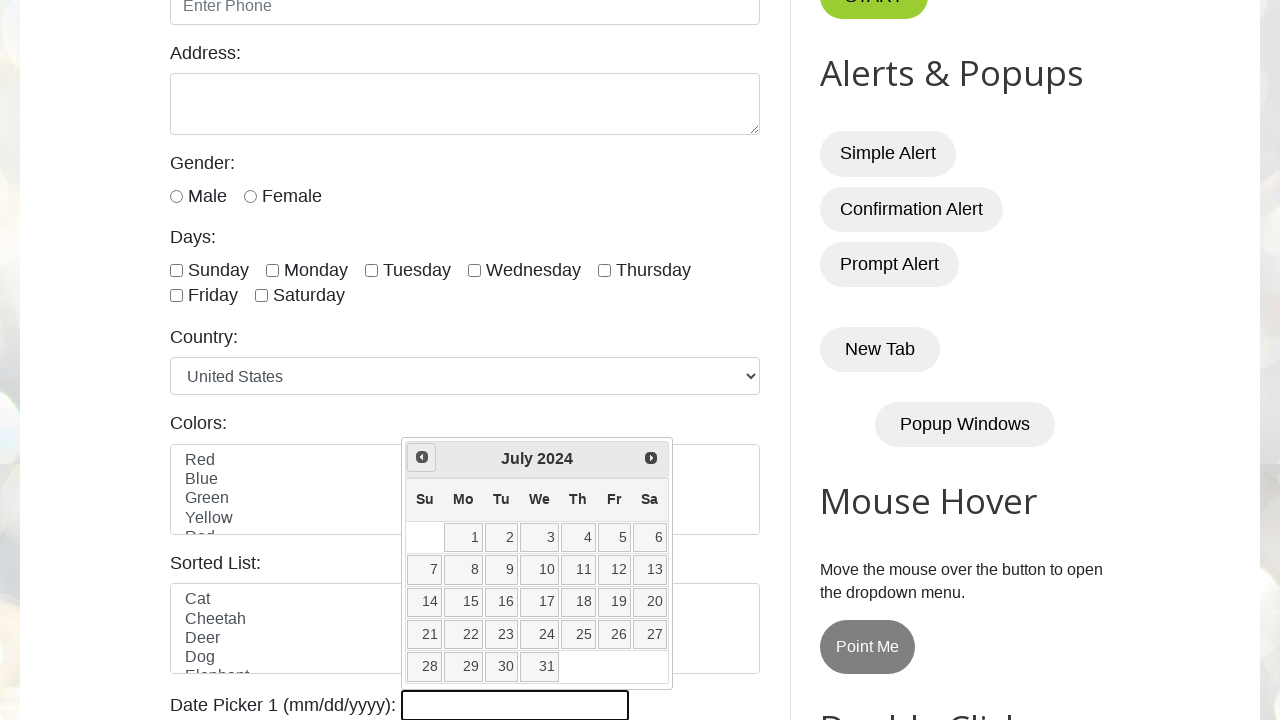

Clicked previous month navigation button to go back in calendar at (422, 457) on xpath=//span[@class='ui-icon ui-icon-circle-triangle-w']
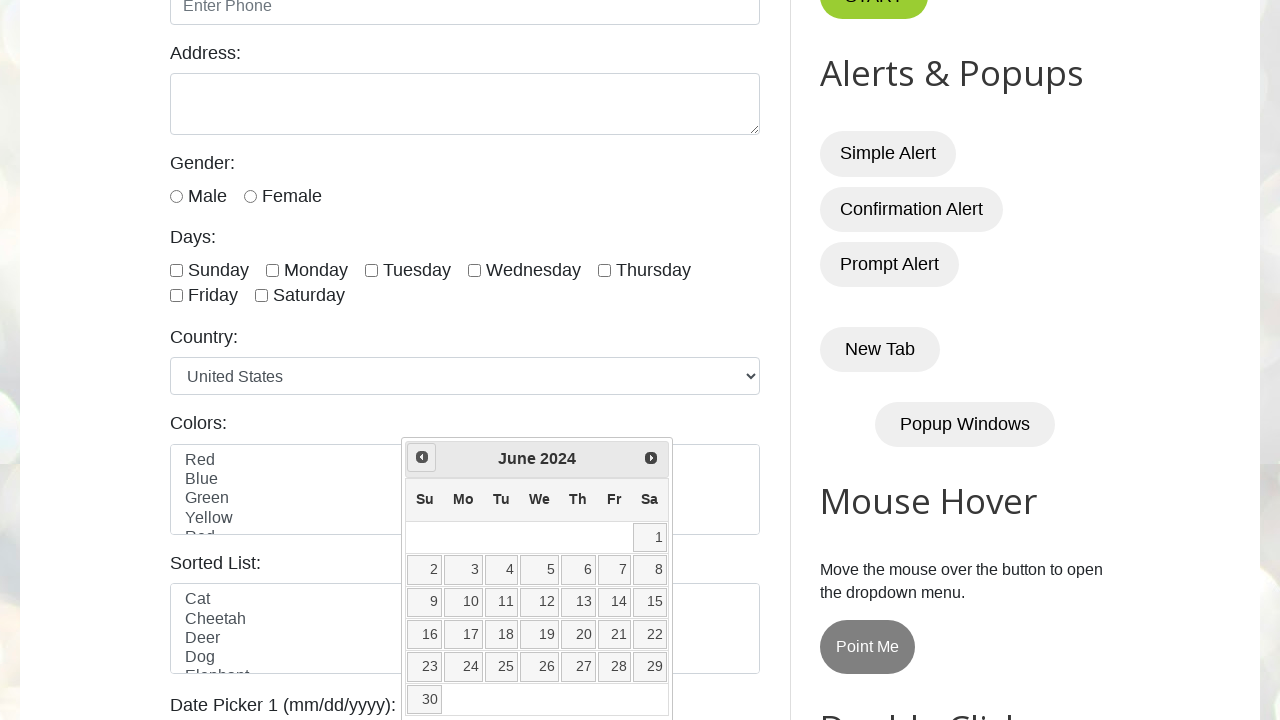

Retrieved current calendar month: June, year: 2024
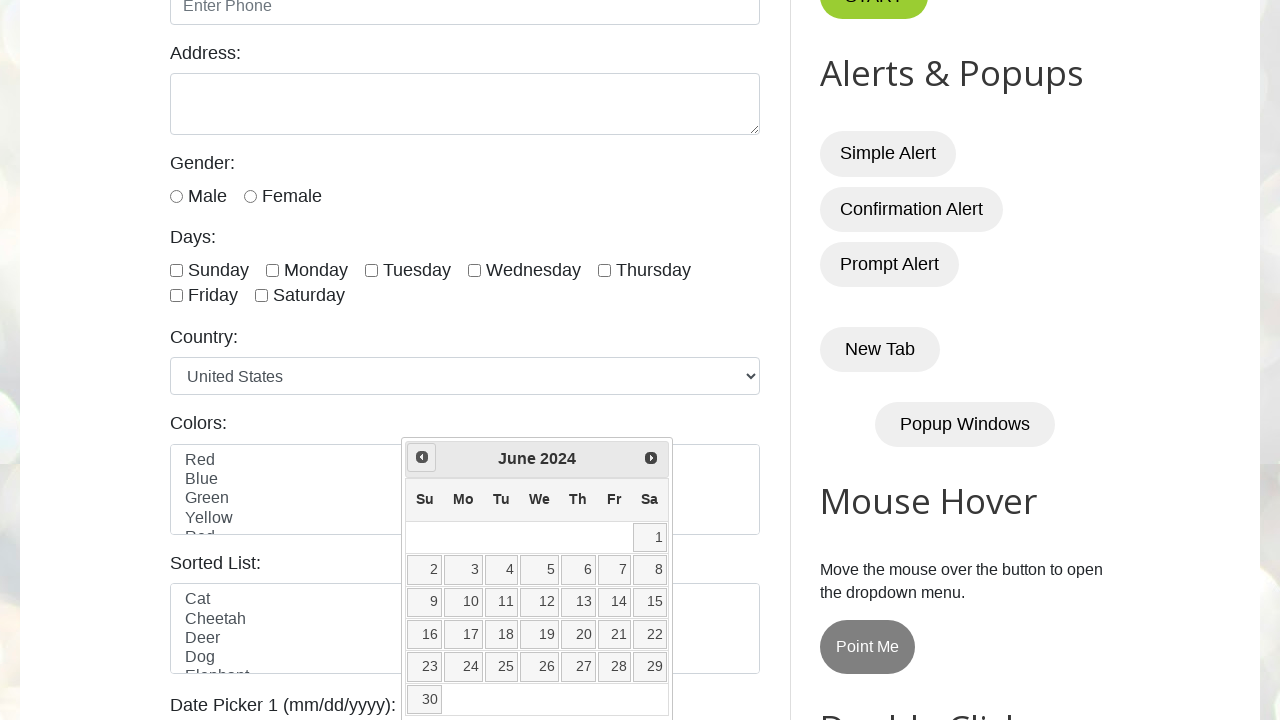

Clicked previous month navigation button to go back in calendar at (422, 457) on xpath=//span[@class='ui-icon ui-icon-circle-triangle-w']
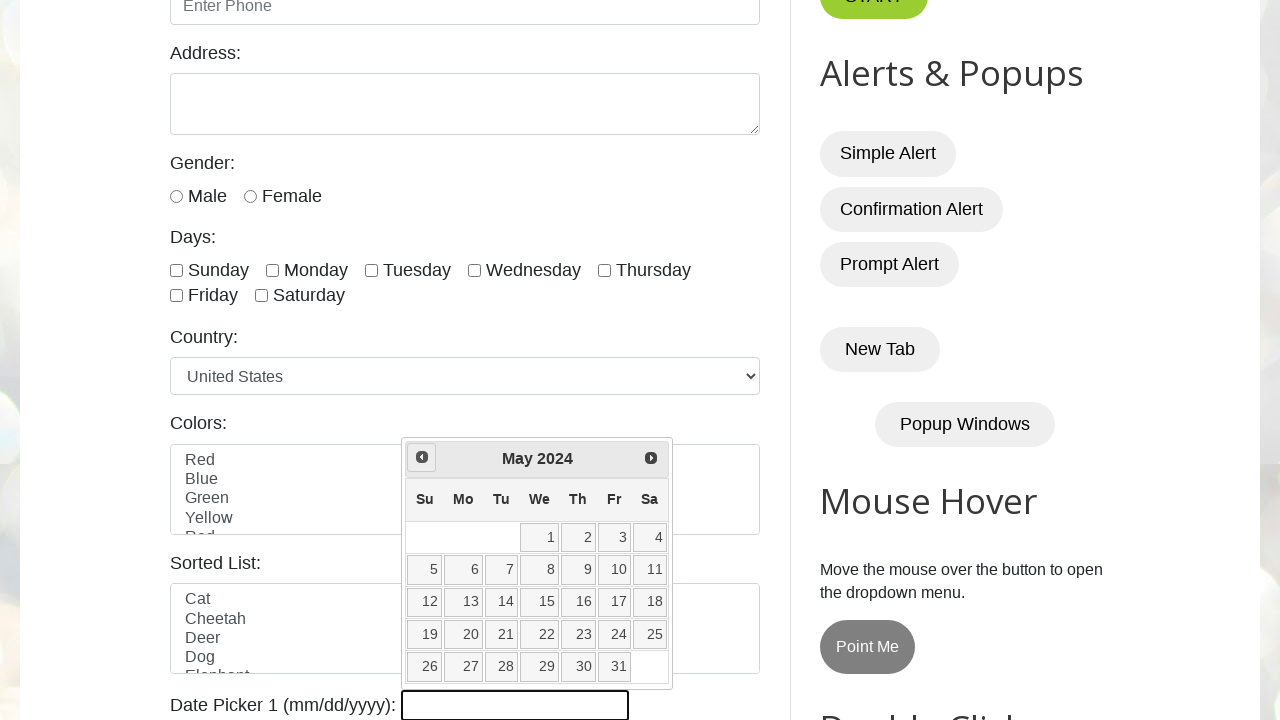

Retrieved current calendar month: May, year: 2024
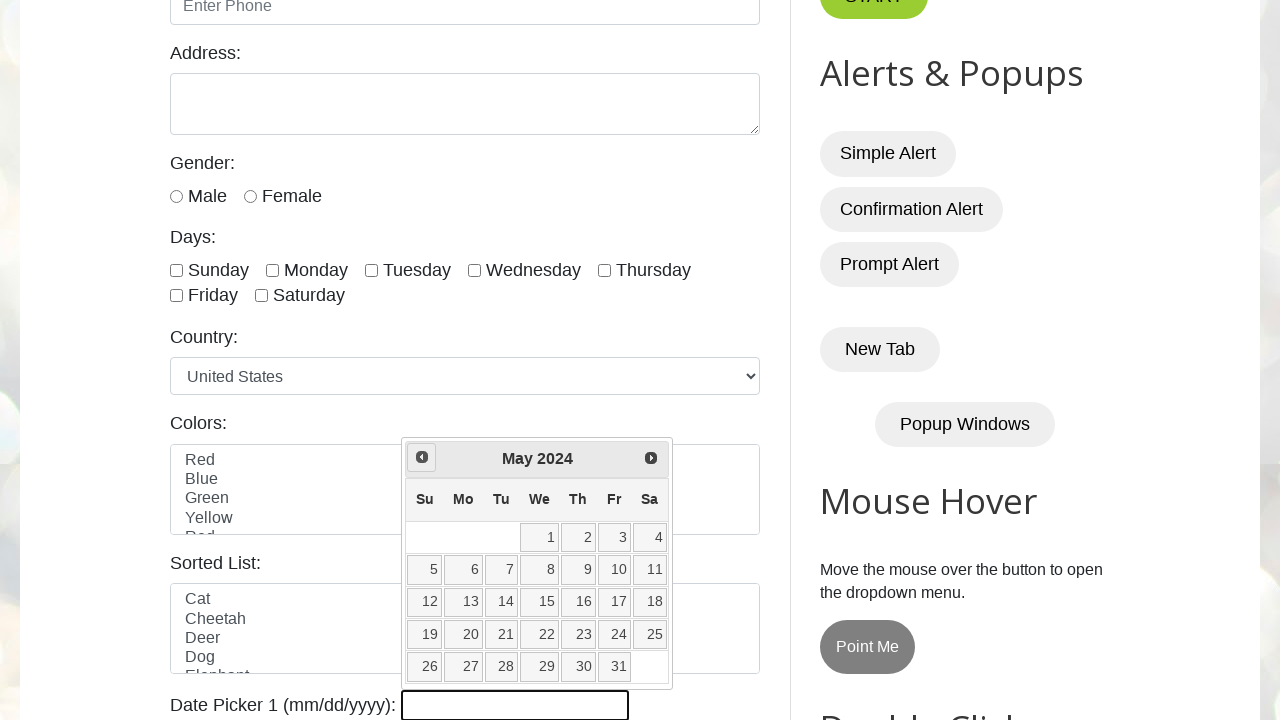

Clicked previous month navigation button to go back in calendar at (422, 457) on xpath=//span[@class='ui-icon ui-icon-circle-triangle-w']
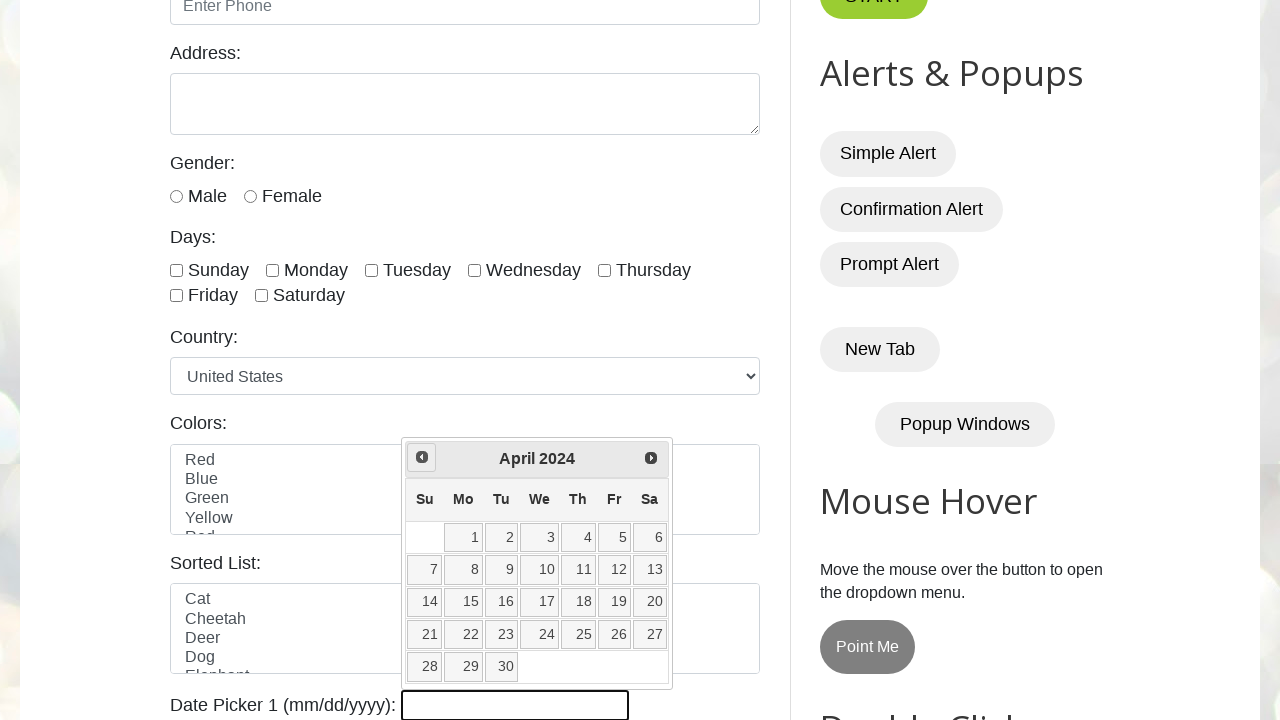

Retrieved current calendar month: April, year: 2024
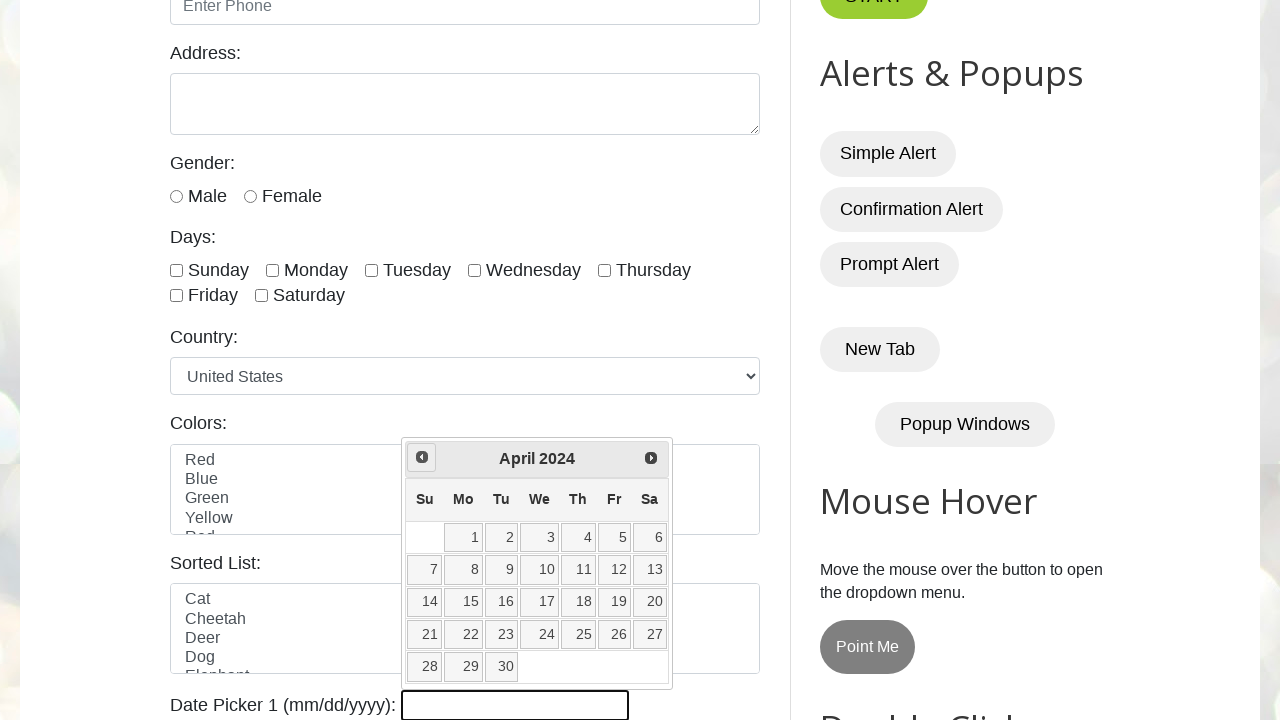

Clicked previous month navigation button to go back in calendar at (422, 457) on xpath=//span[@class='ui-icon ui-icon-circle-triangle-w']
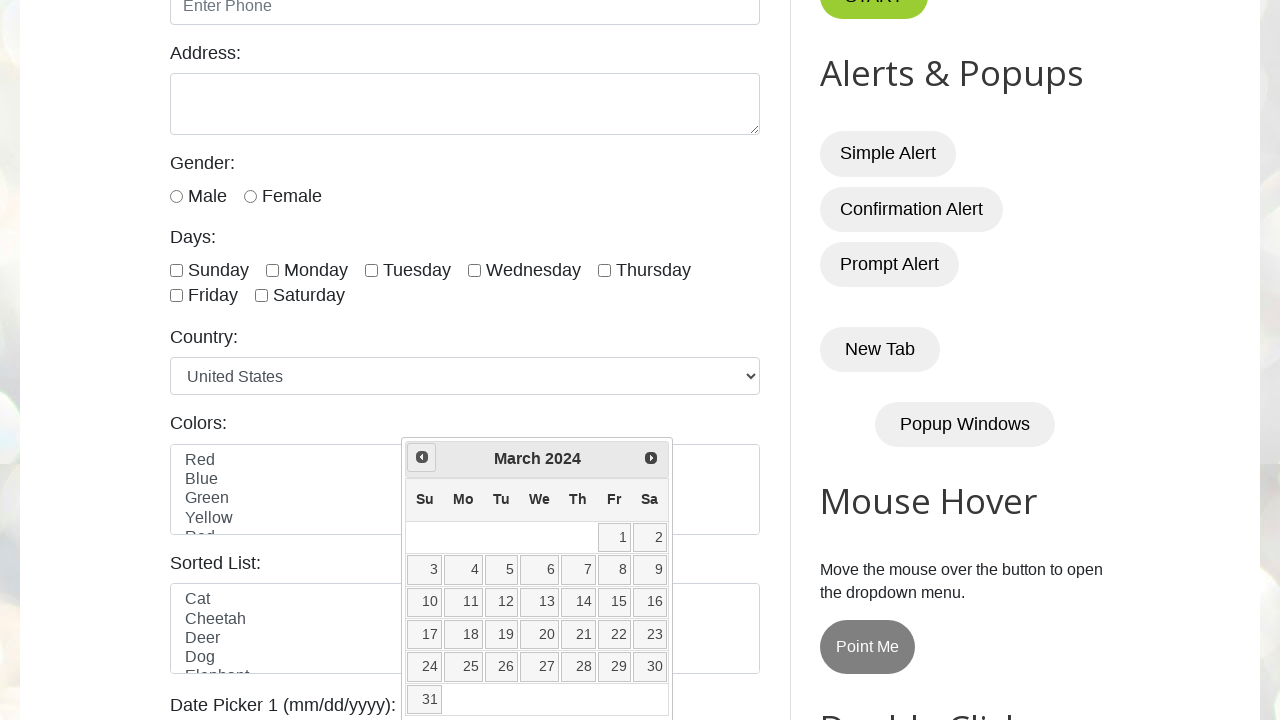

Retrieved current calendar month: March, year: 2024
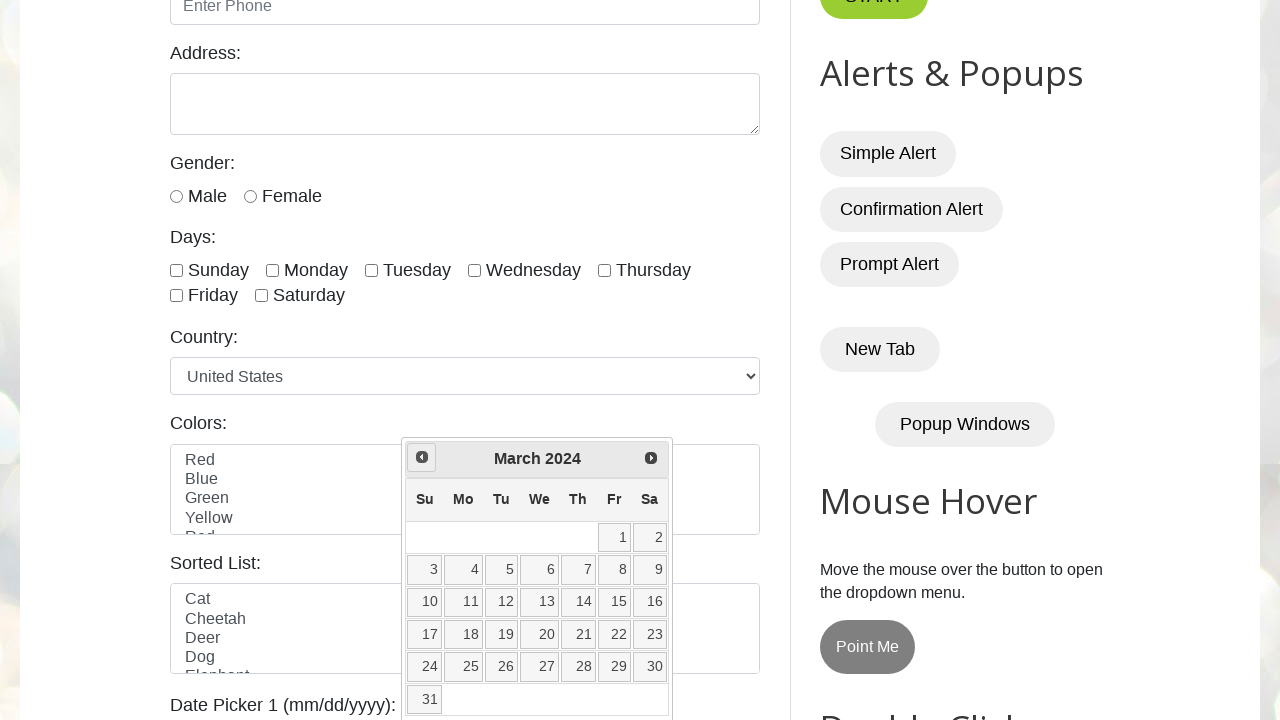

Clicked day 29 in the calendar to select the target date at (614, 667) on (//td[@data-handler='selectDay'])[29]
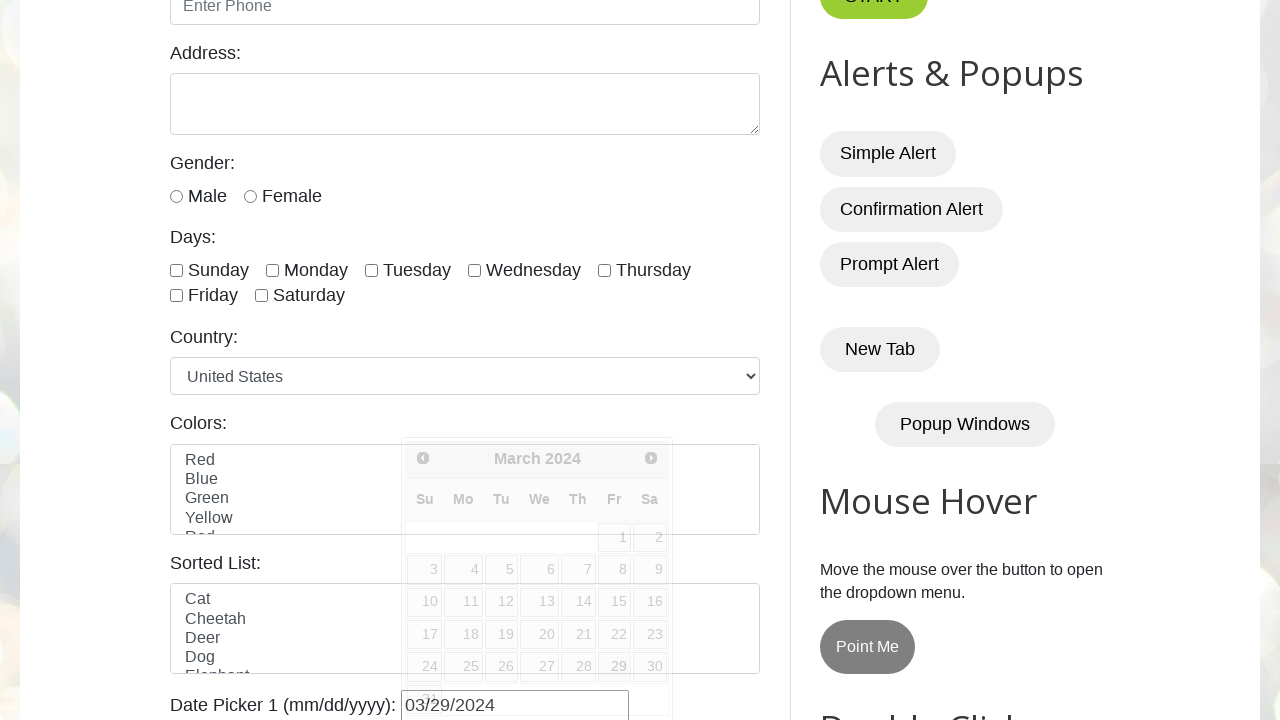

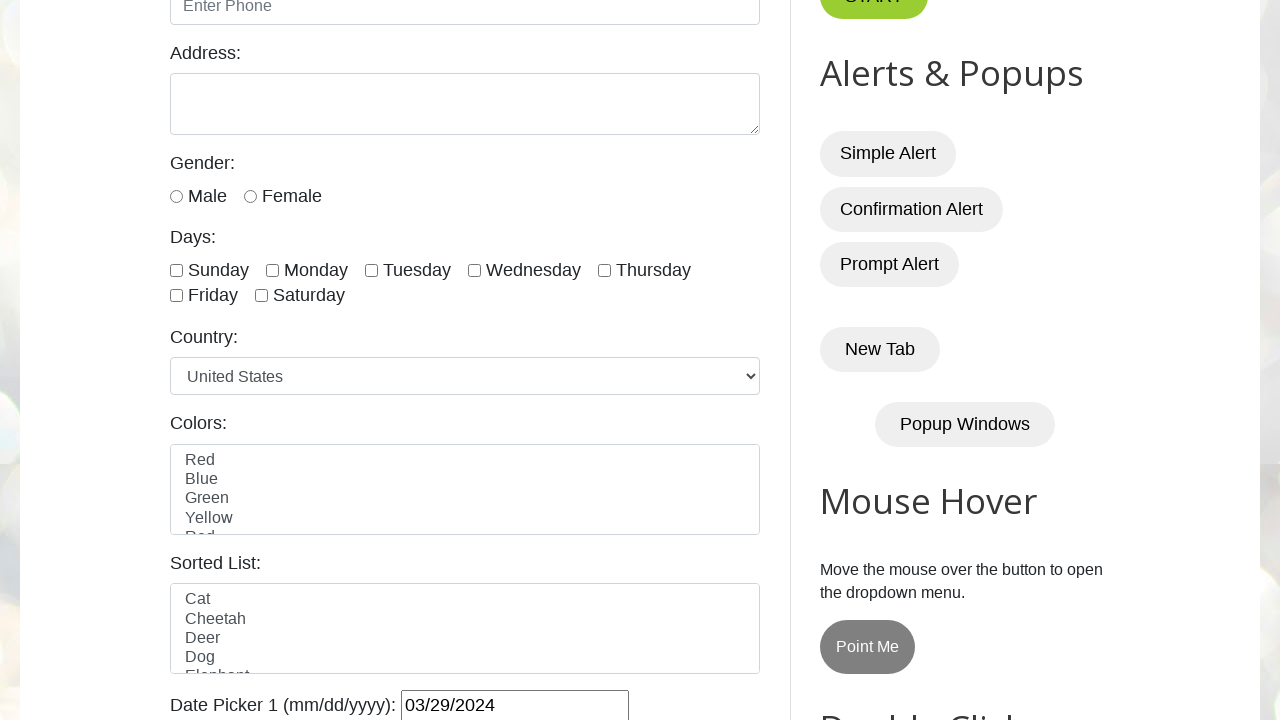